Navigates through a quotes website by clicking the "next" button to load multiple pages

Starting URL: https://quotes.toscrape.com/js/

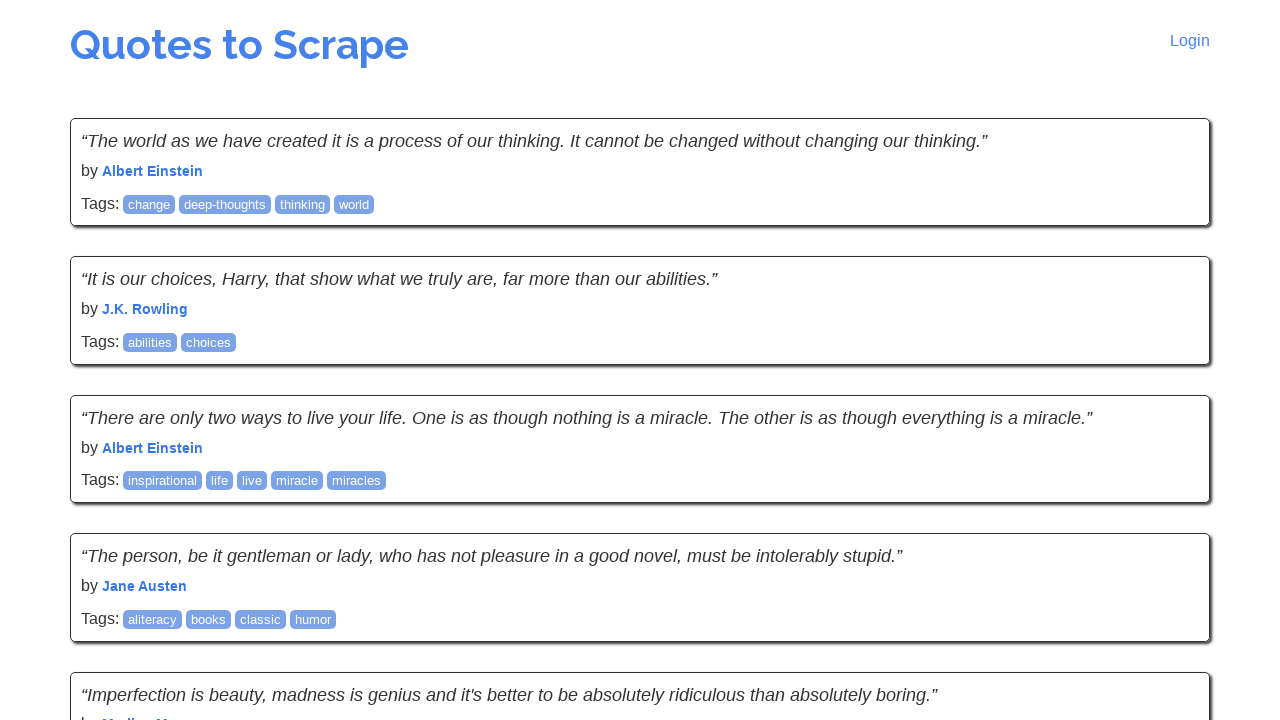

Waited for quotes to load on page
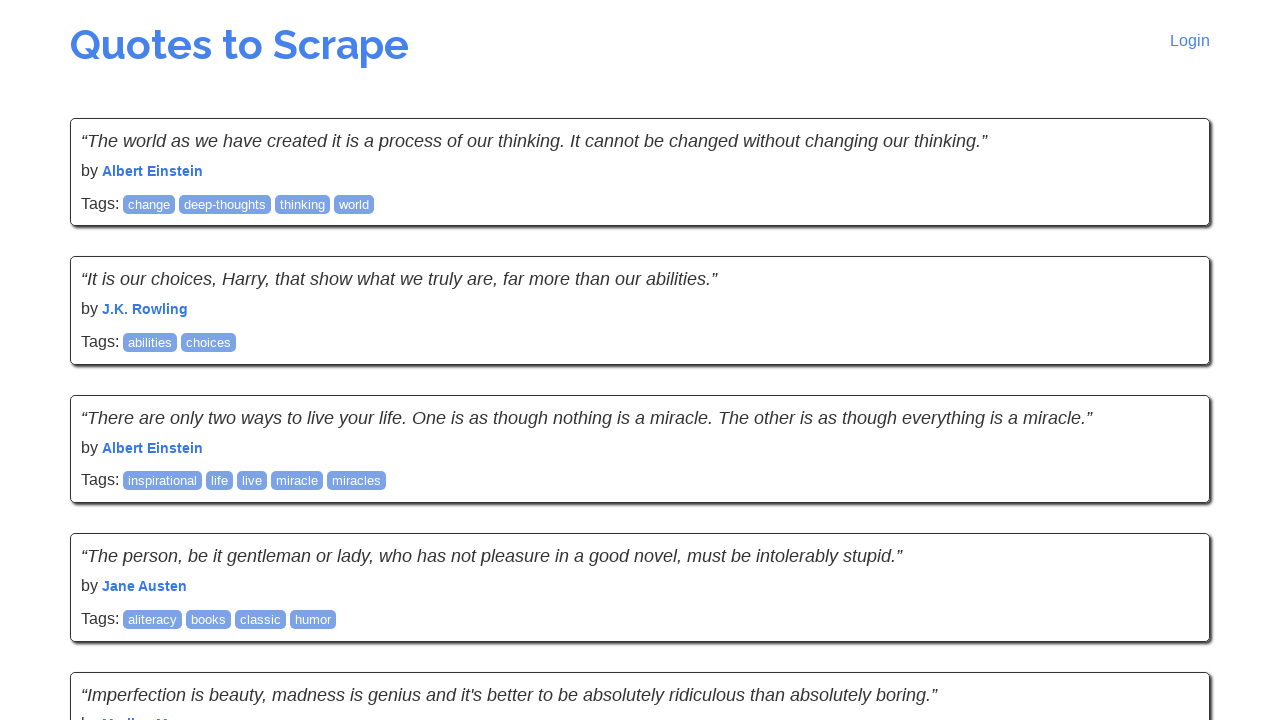

Checked if next button exists
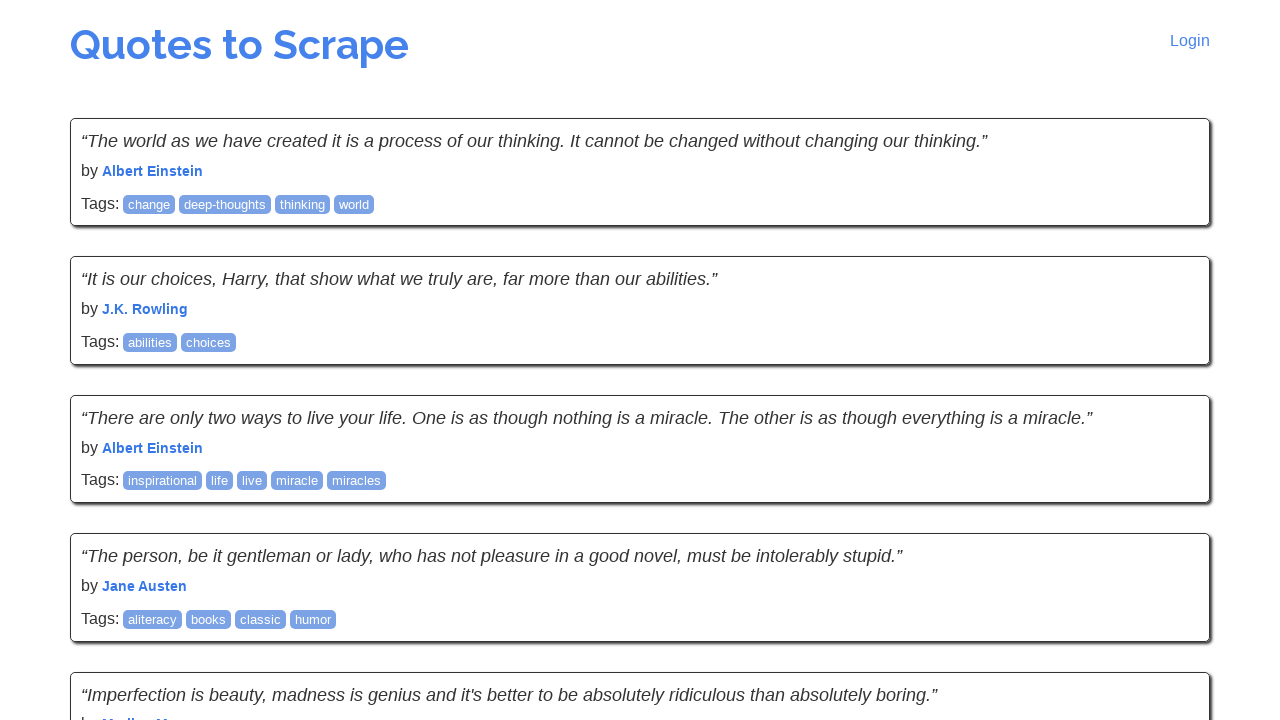

Clicked next button to load next page of quotes at (1168, 541) on li.next a
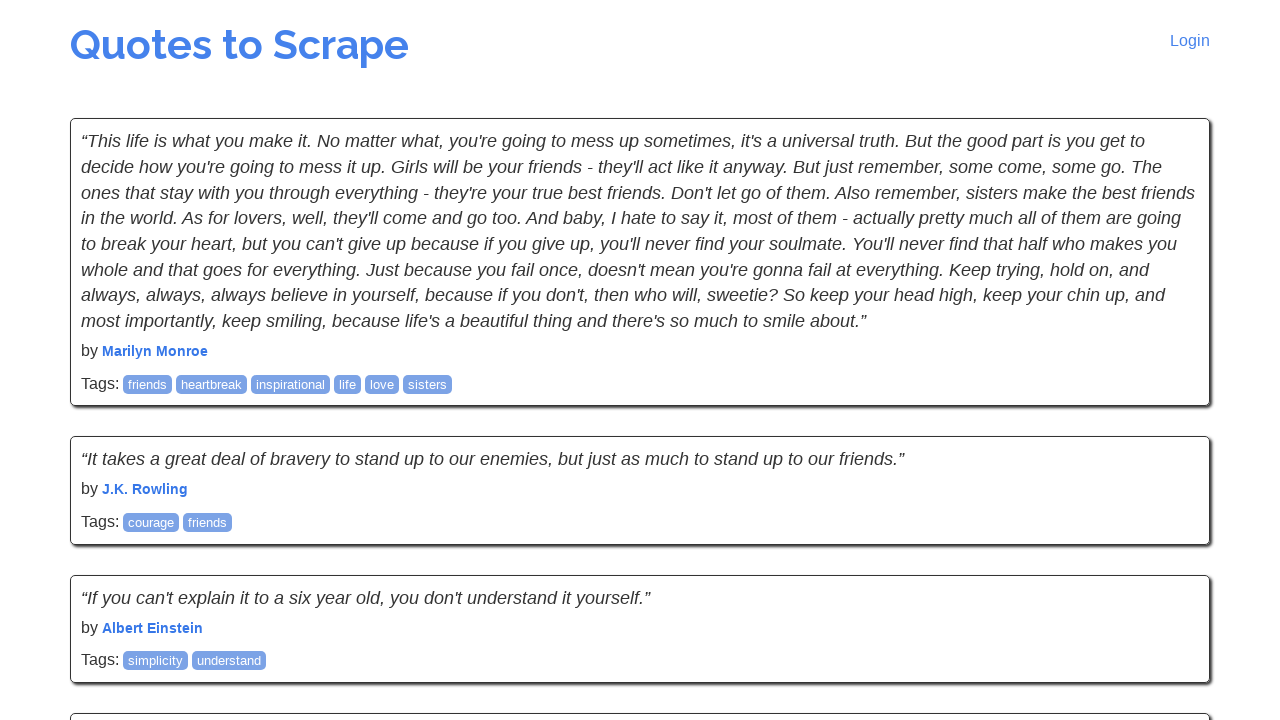

Waited for next page to load
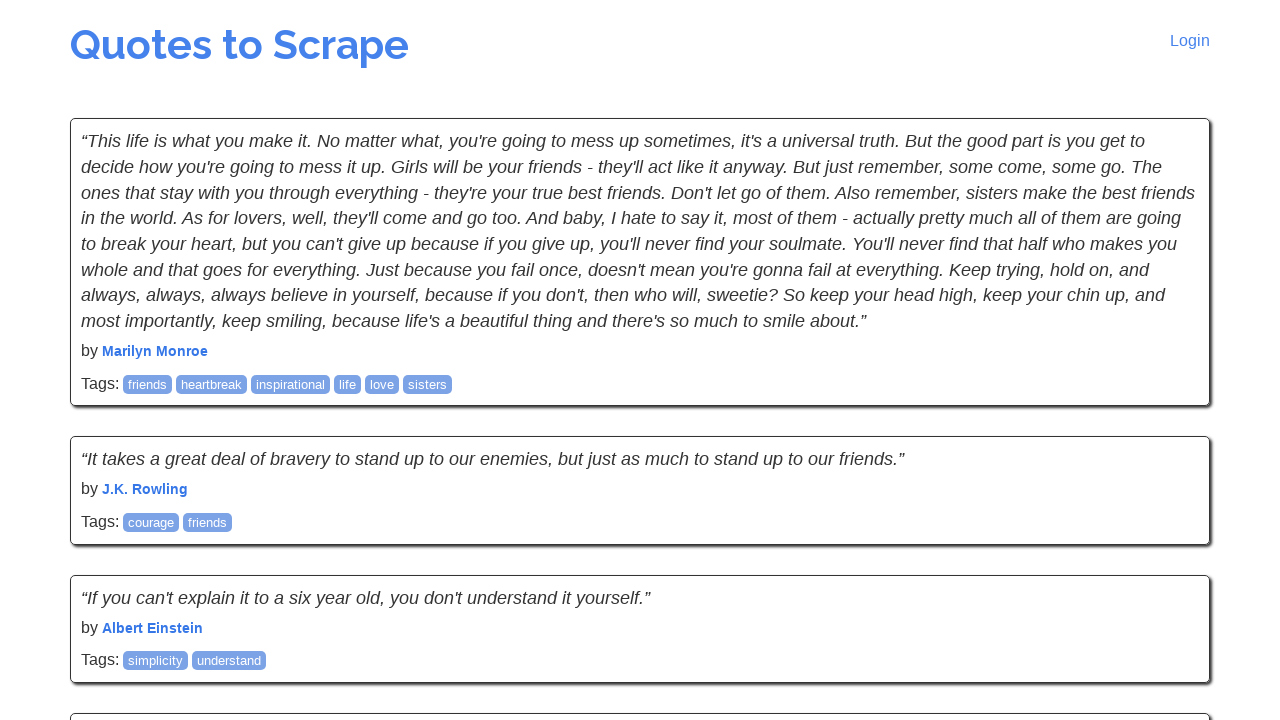

Waited for quotes to load on page
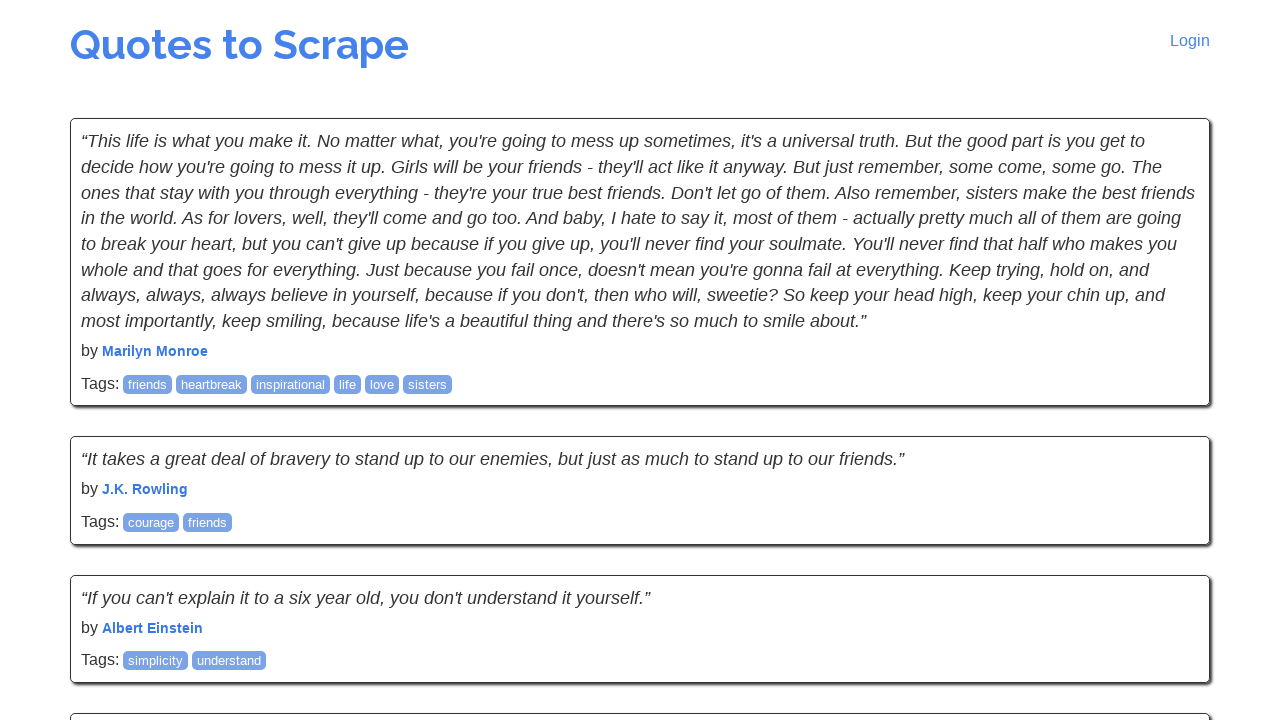

Checked if next button exists
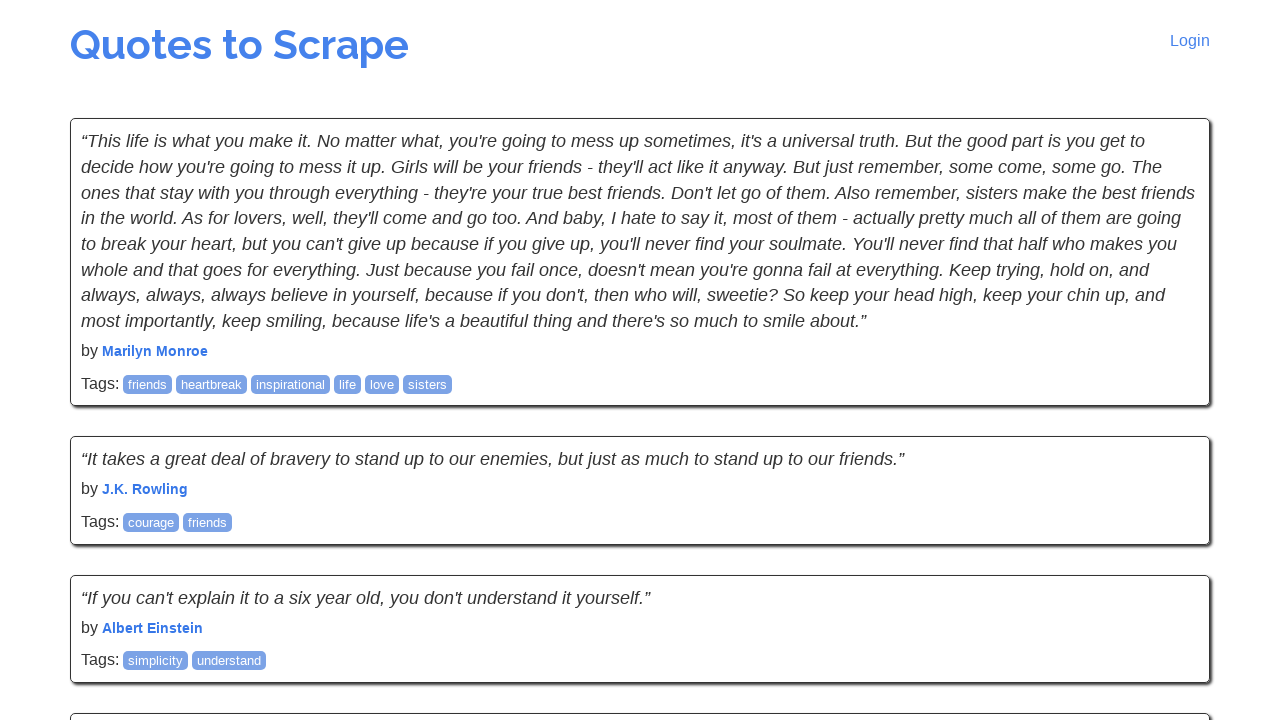

Clicked next button to load next page of quotes at (1168, 542) on li.next a
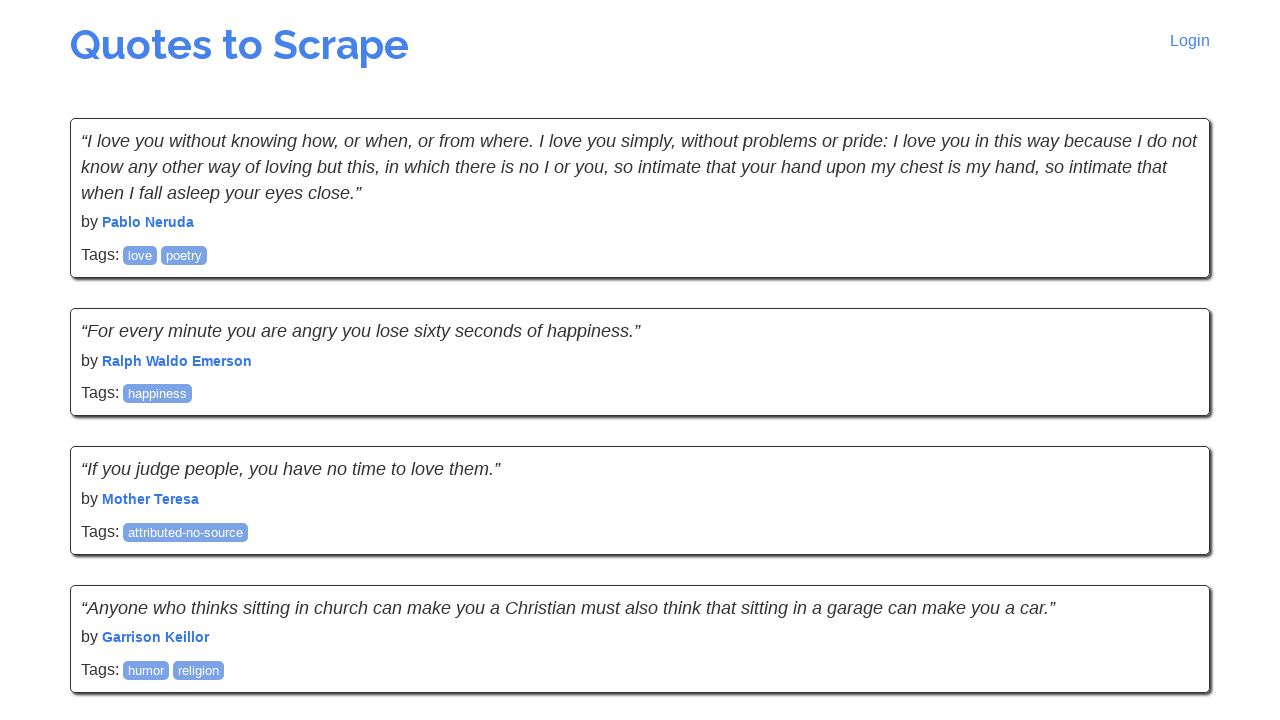

Waited for next page to load
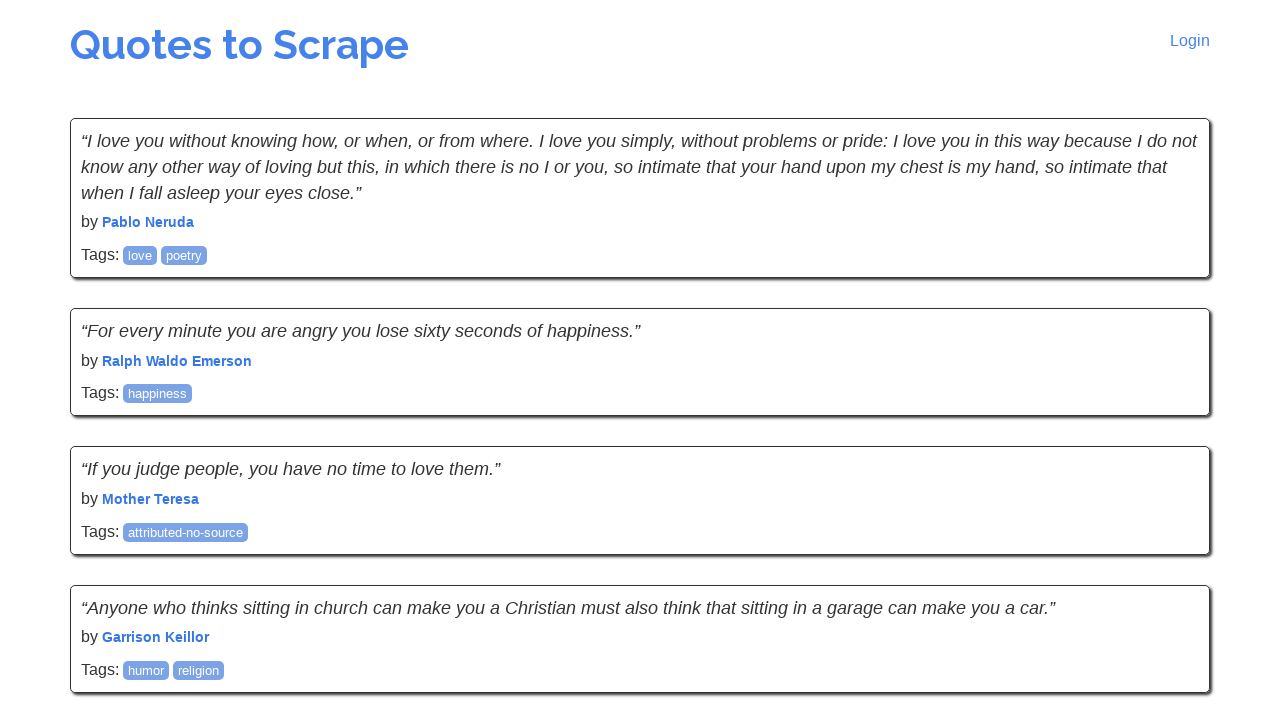

Waited for quotes to load on page
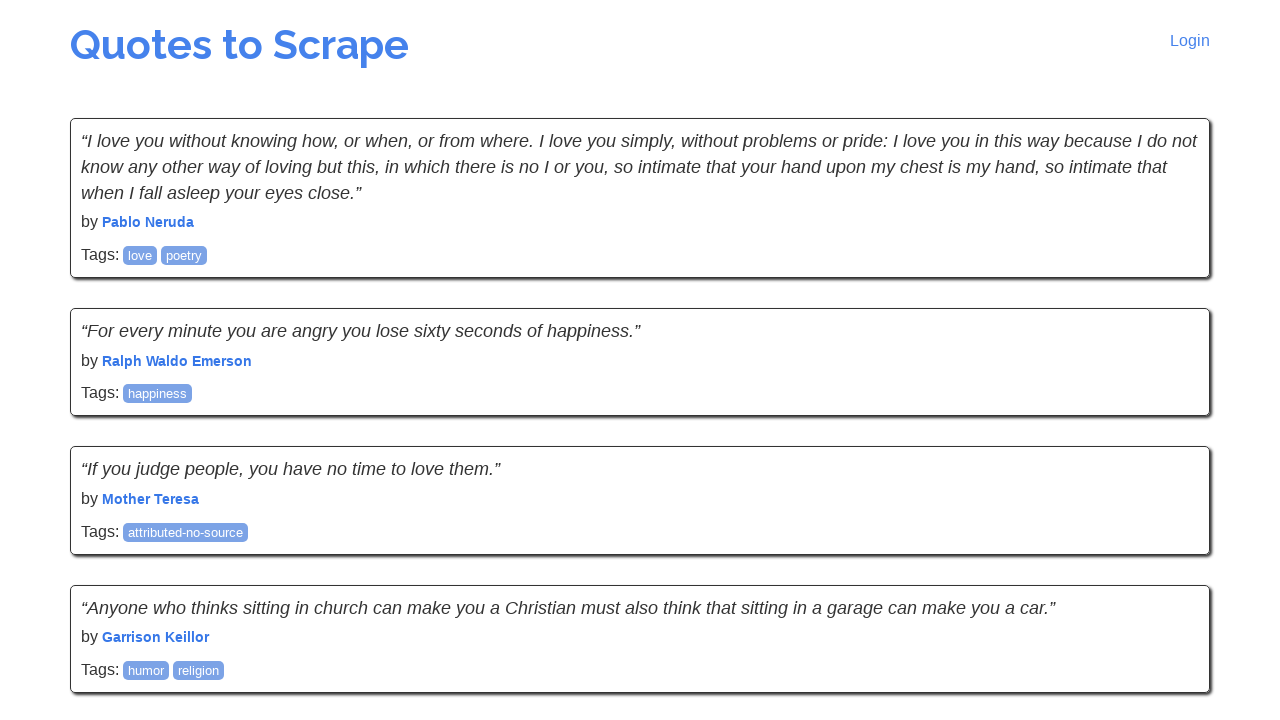

Checked if next button exists
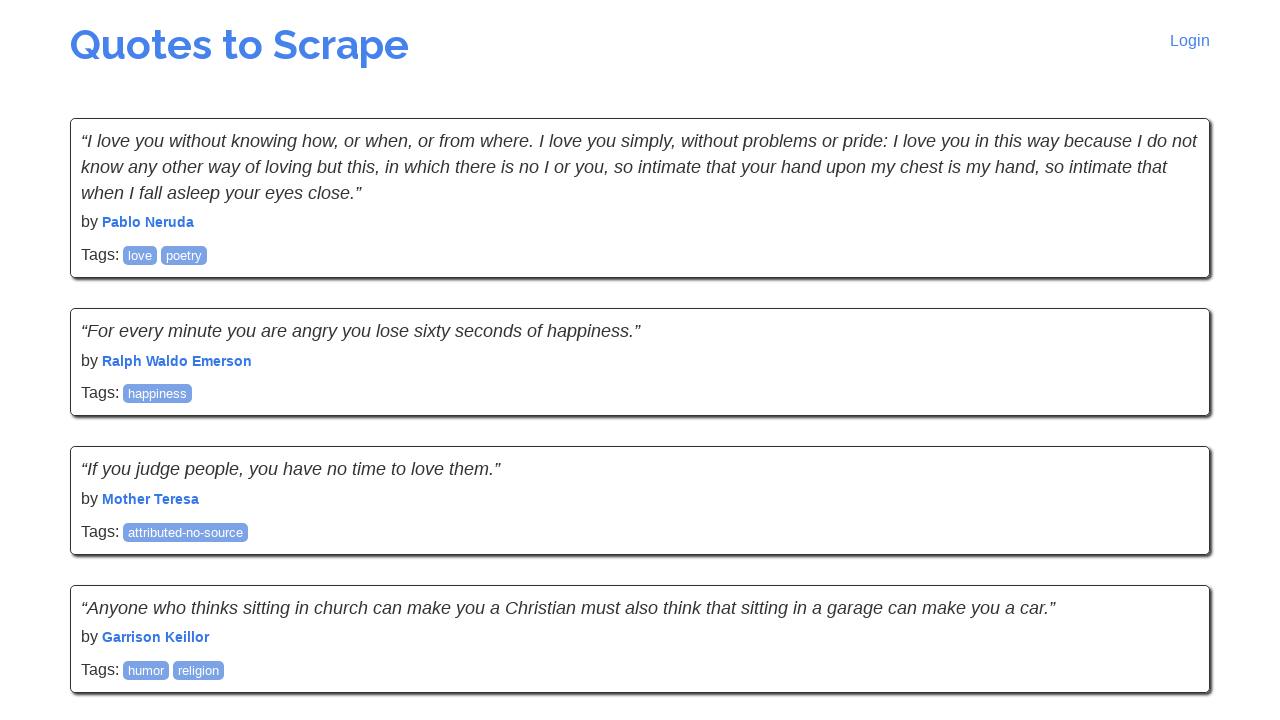

Clicked next button to load next page of quotes at (1168, 542) on li.next a
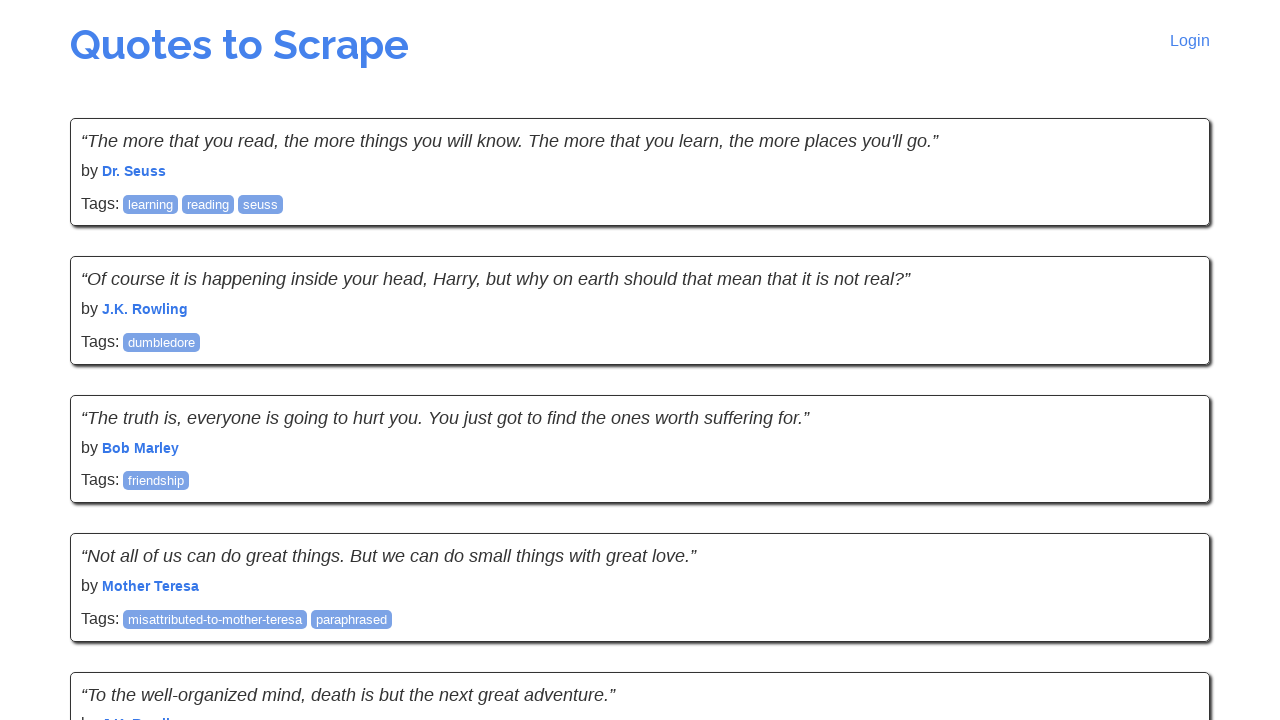

Waited for next page to load
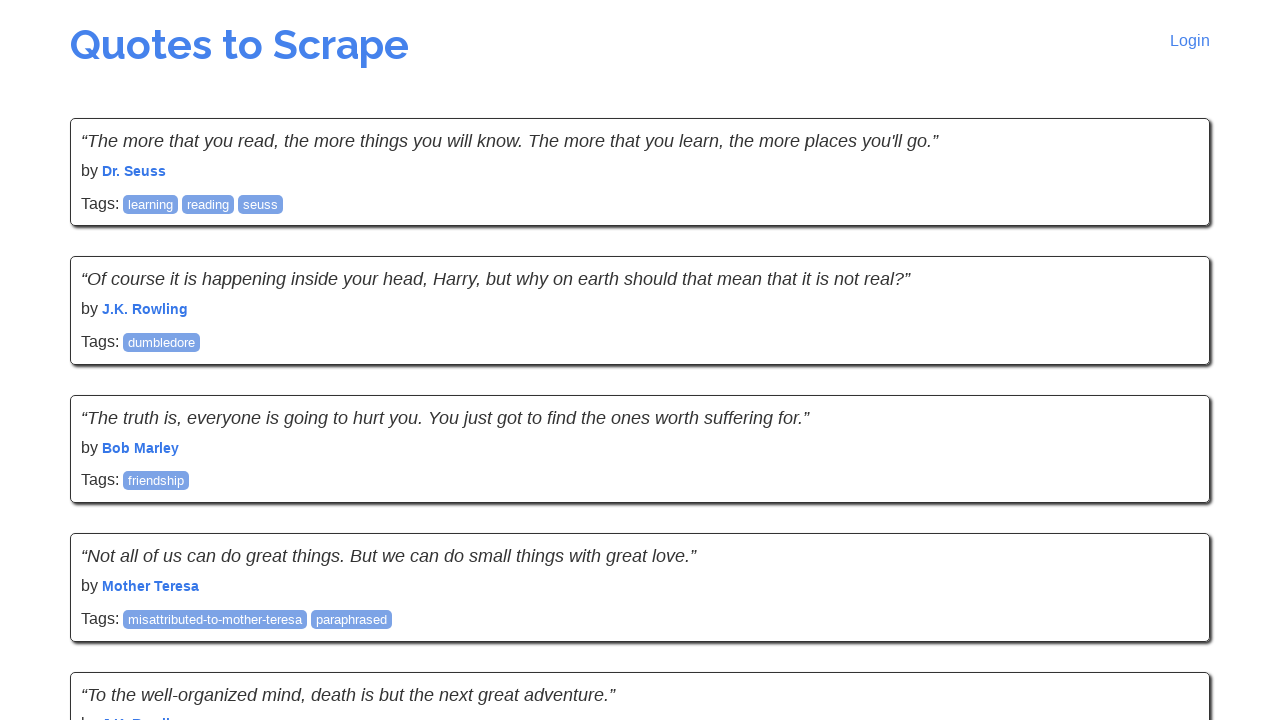

Waited for quotes to load on page
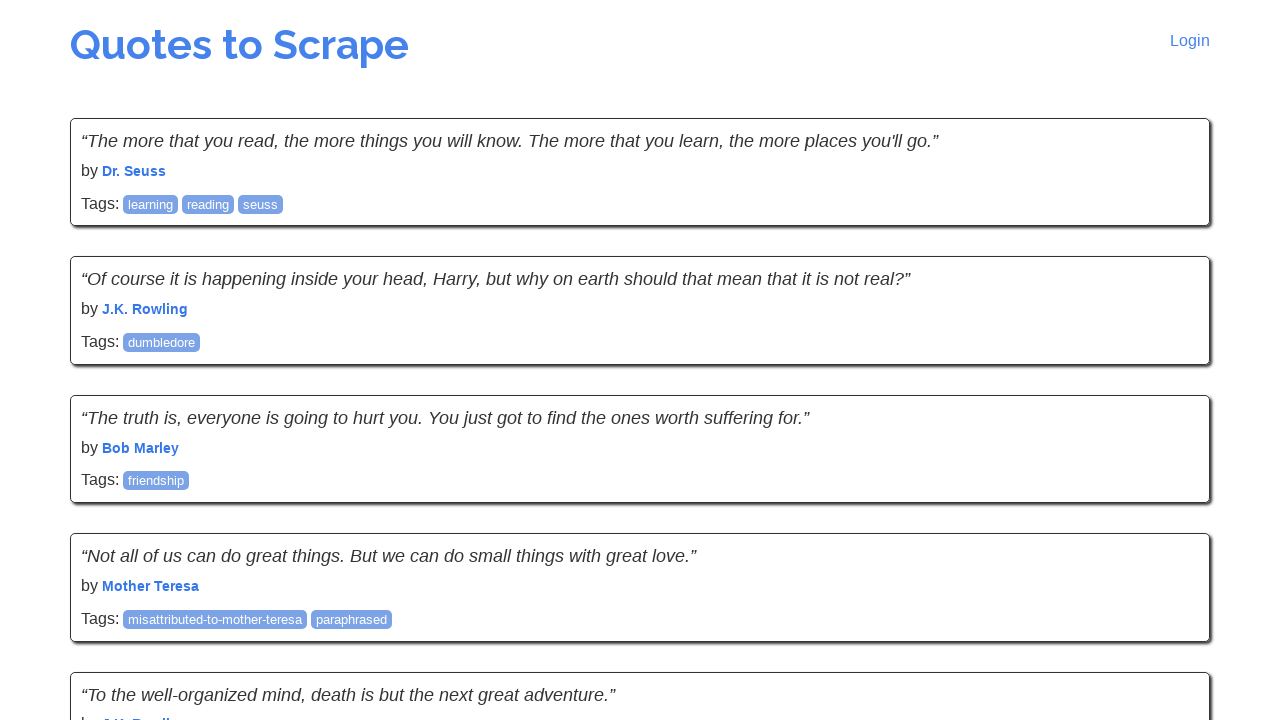

Checked if next button exists
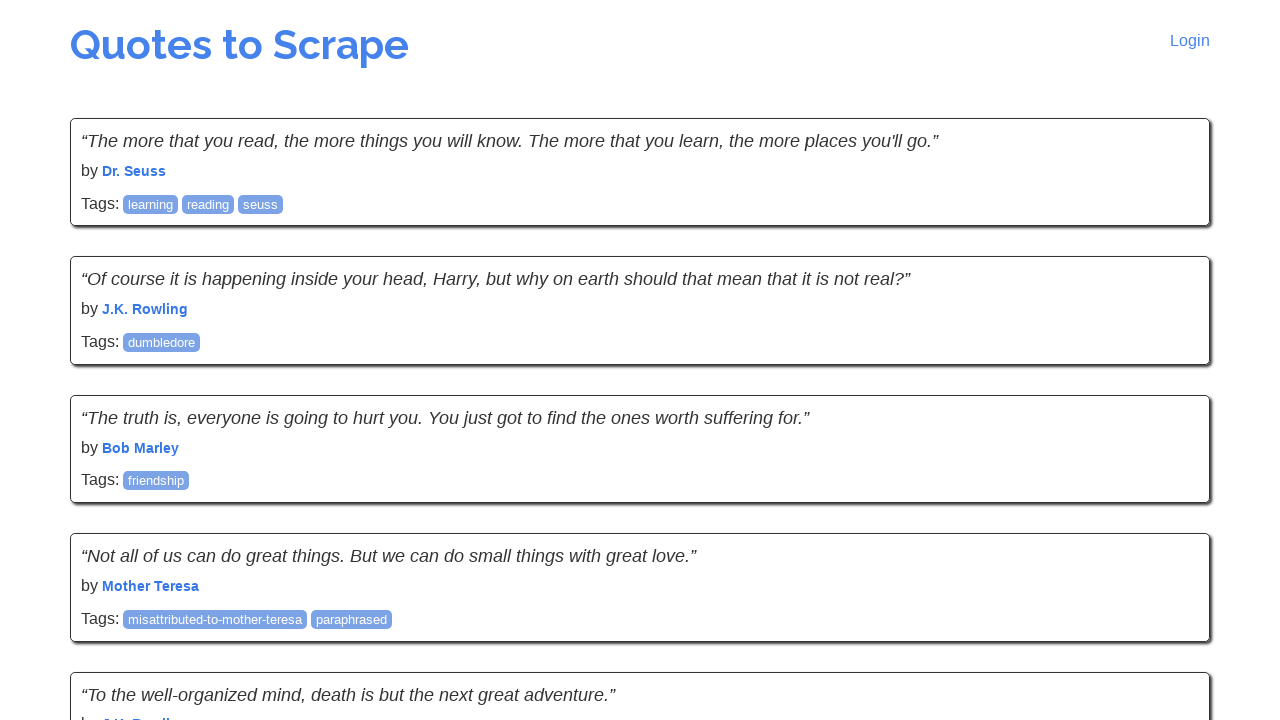

Clicked next button to load next page of quotes at (1168, 541) on li.next a
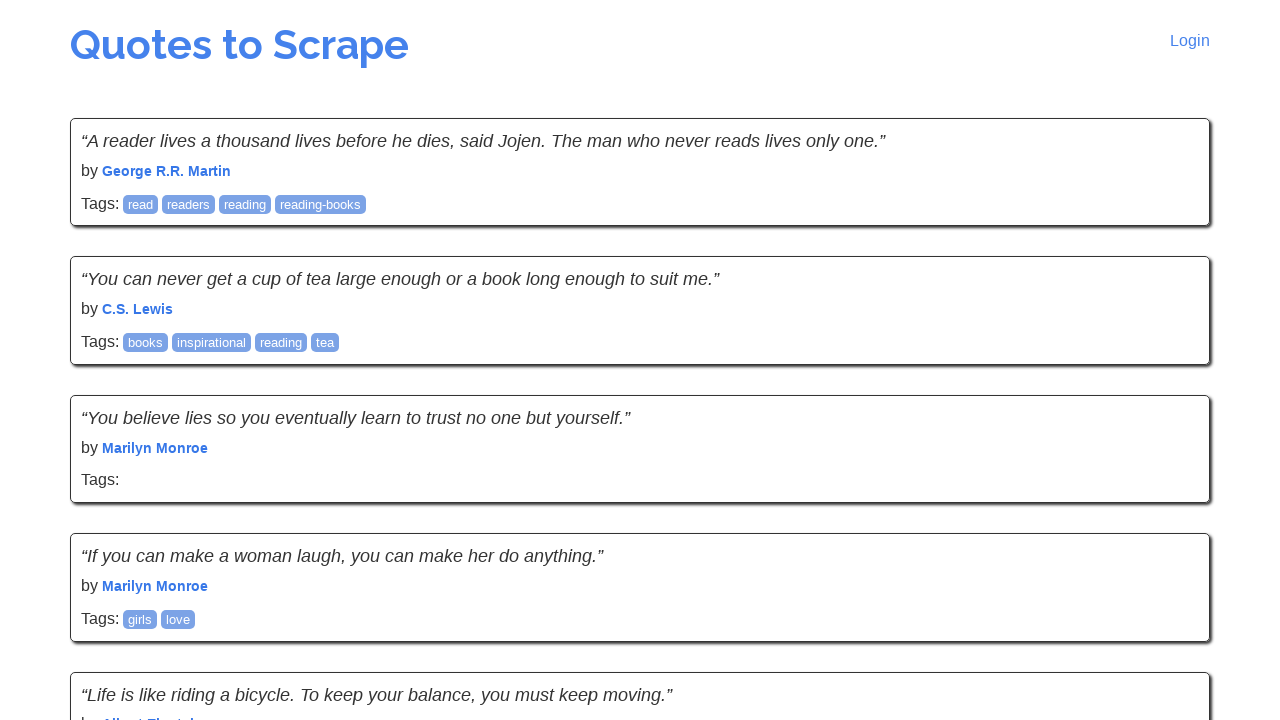

Waited for next page to load
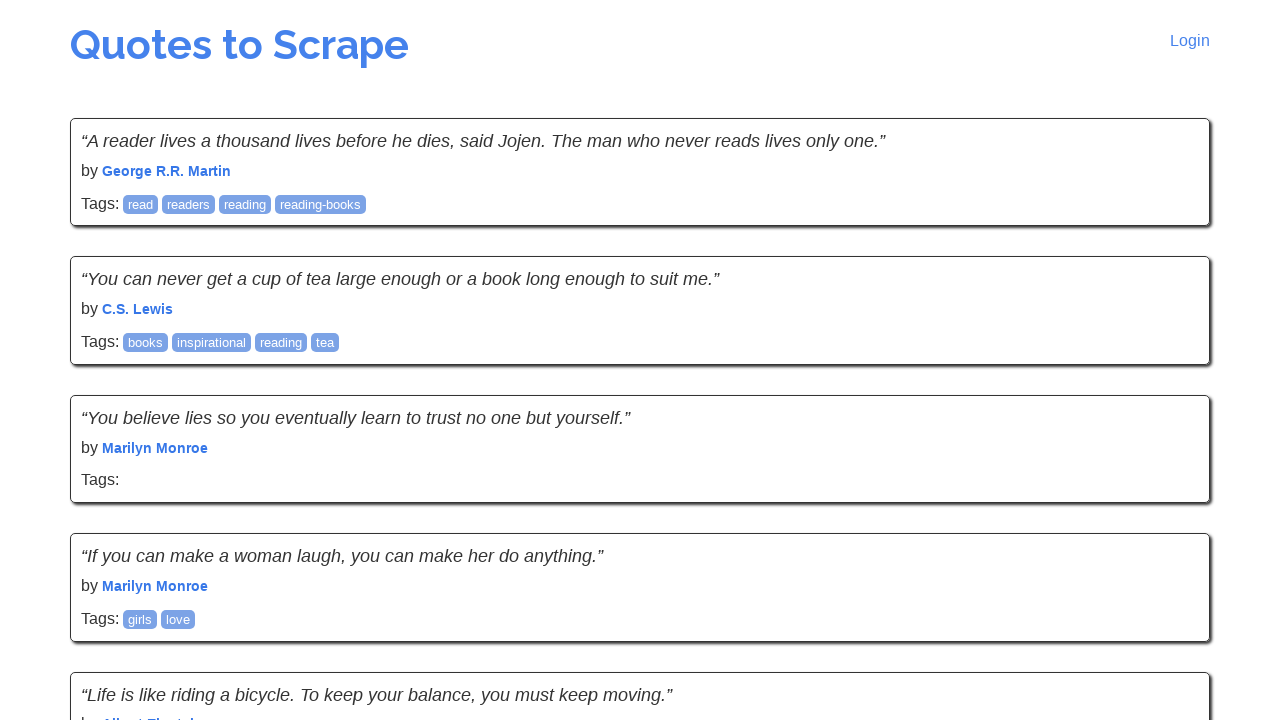

Waited for quotes to load on page
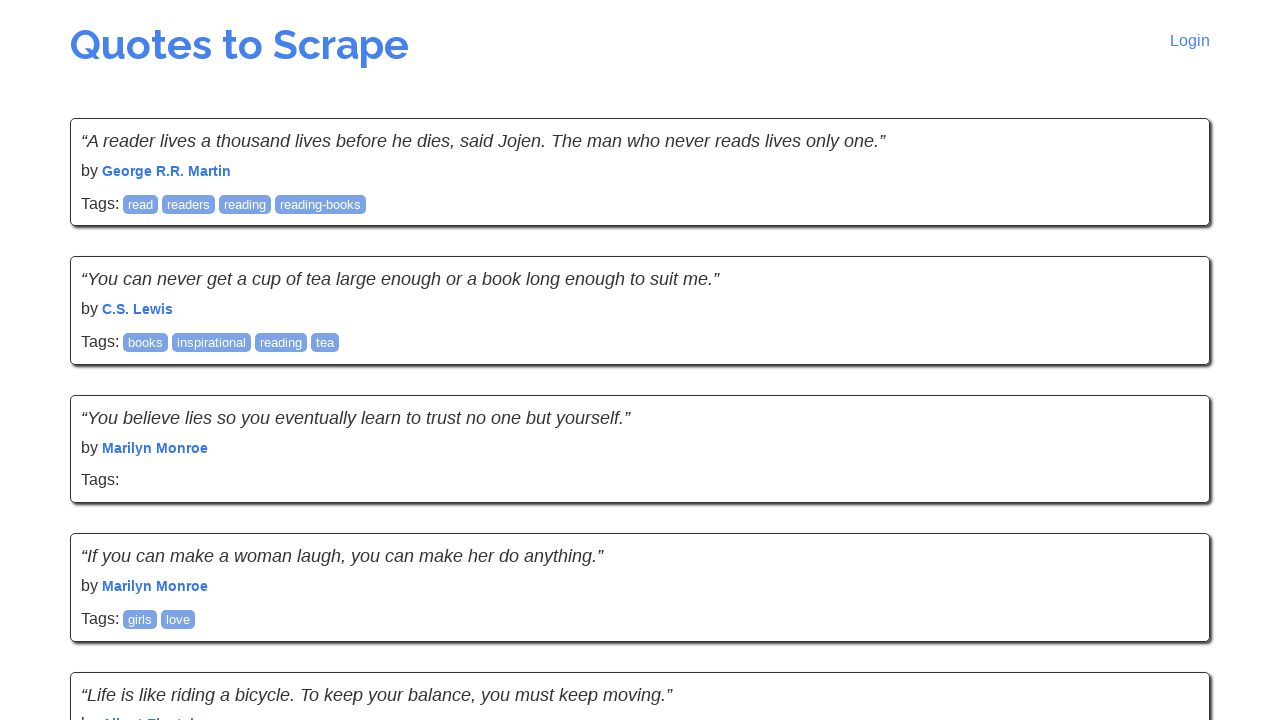

Checked if next button exists
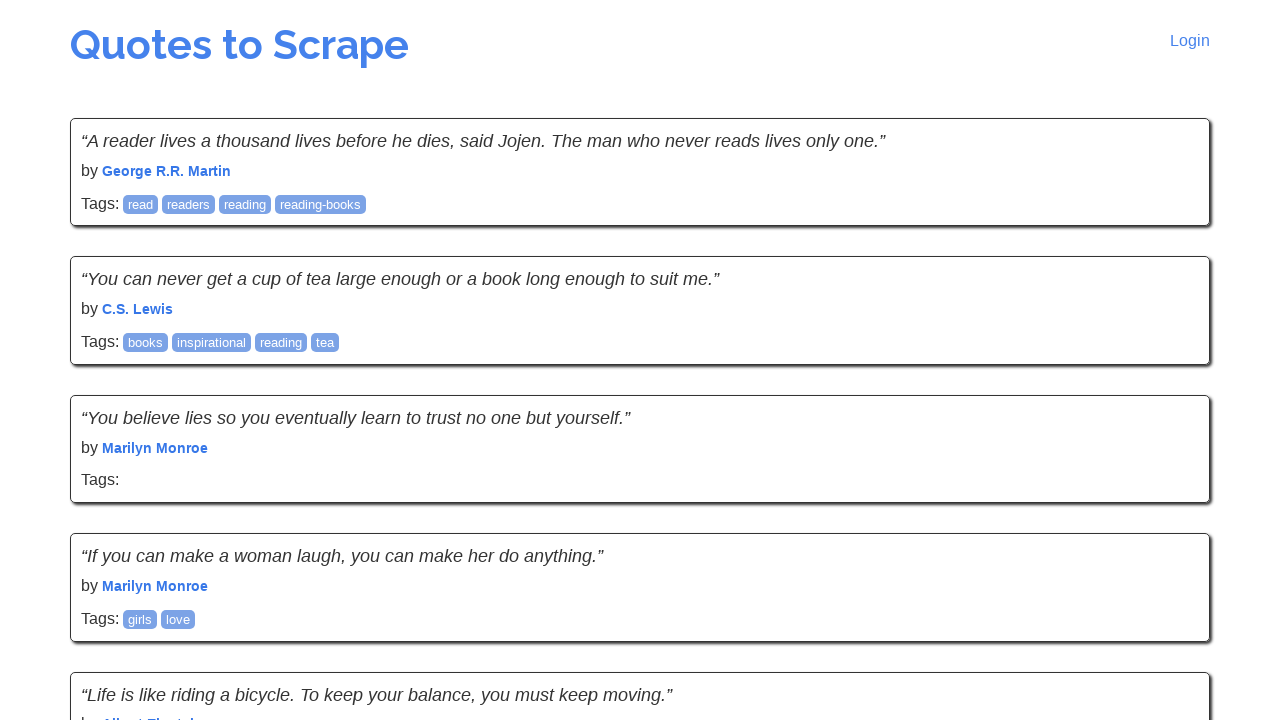

Clicked next button to load next page of quotes at (1168, 541) on li.next a
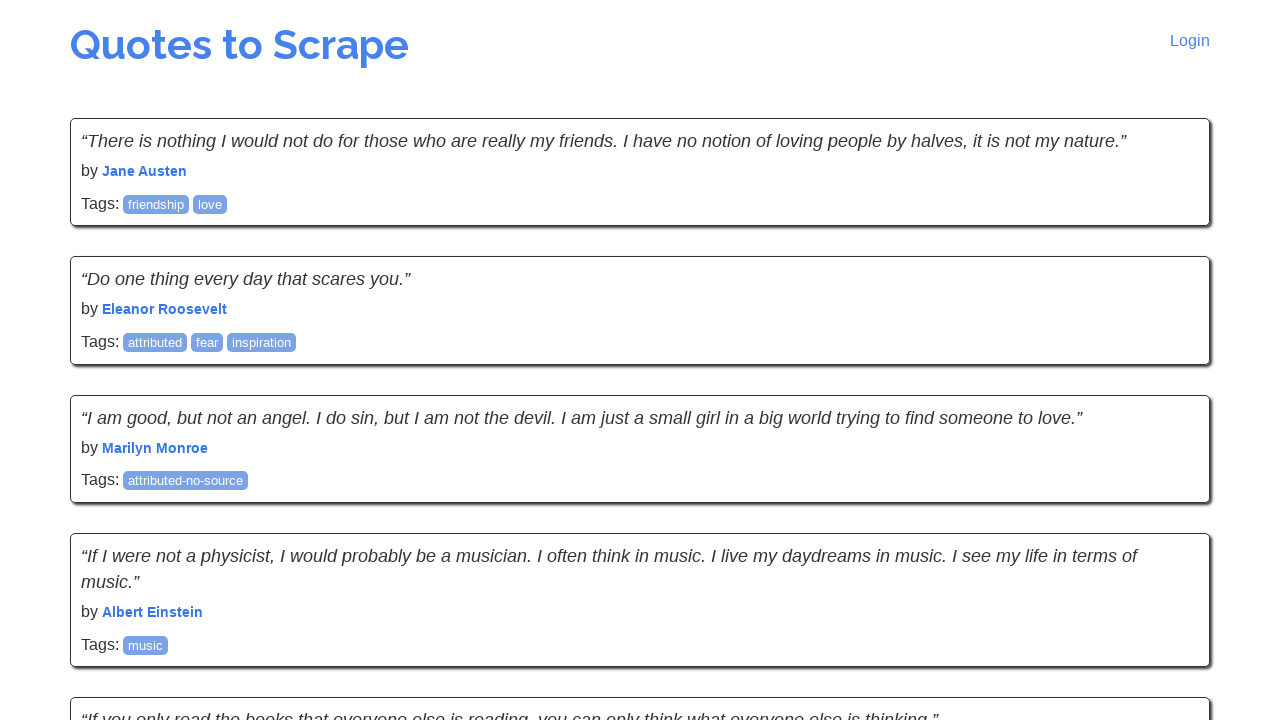

Waited for next page to load
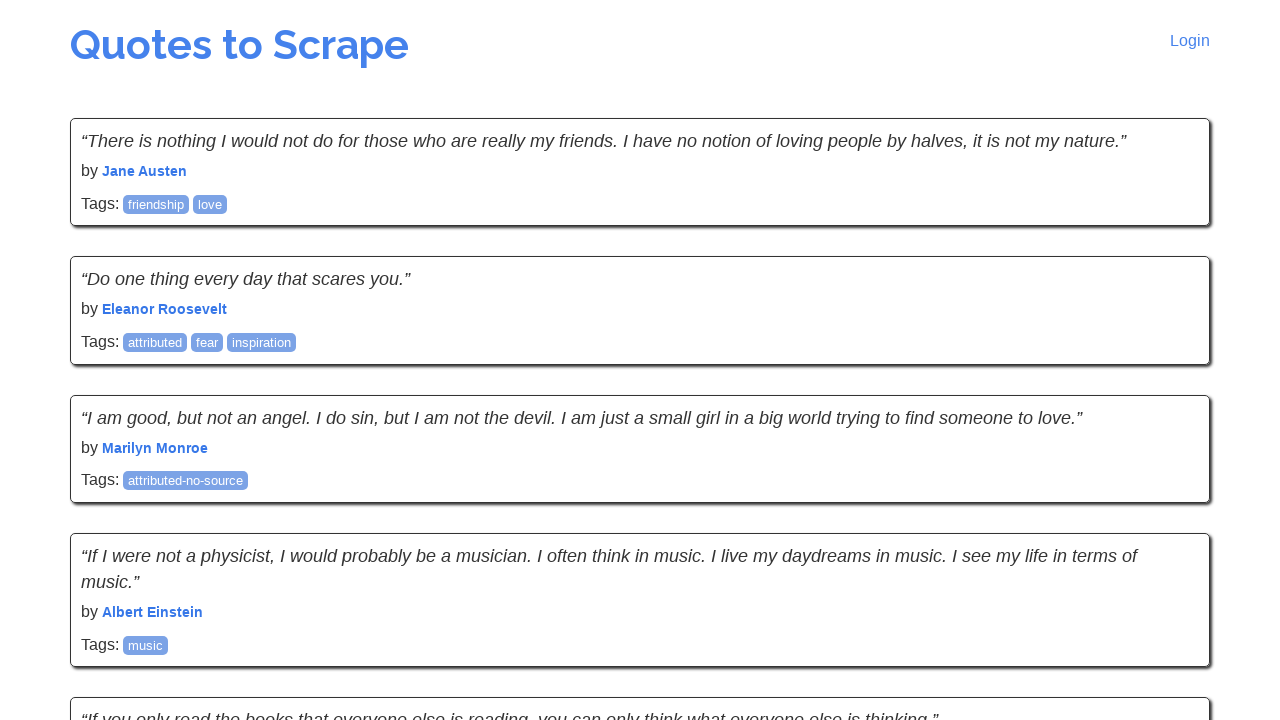

Waited for quotes to load on page
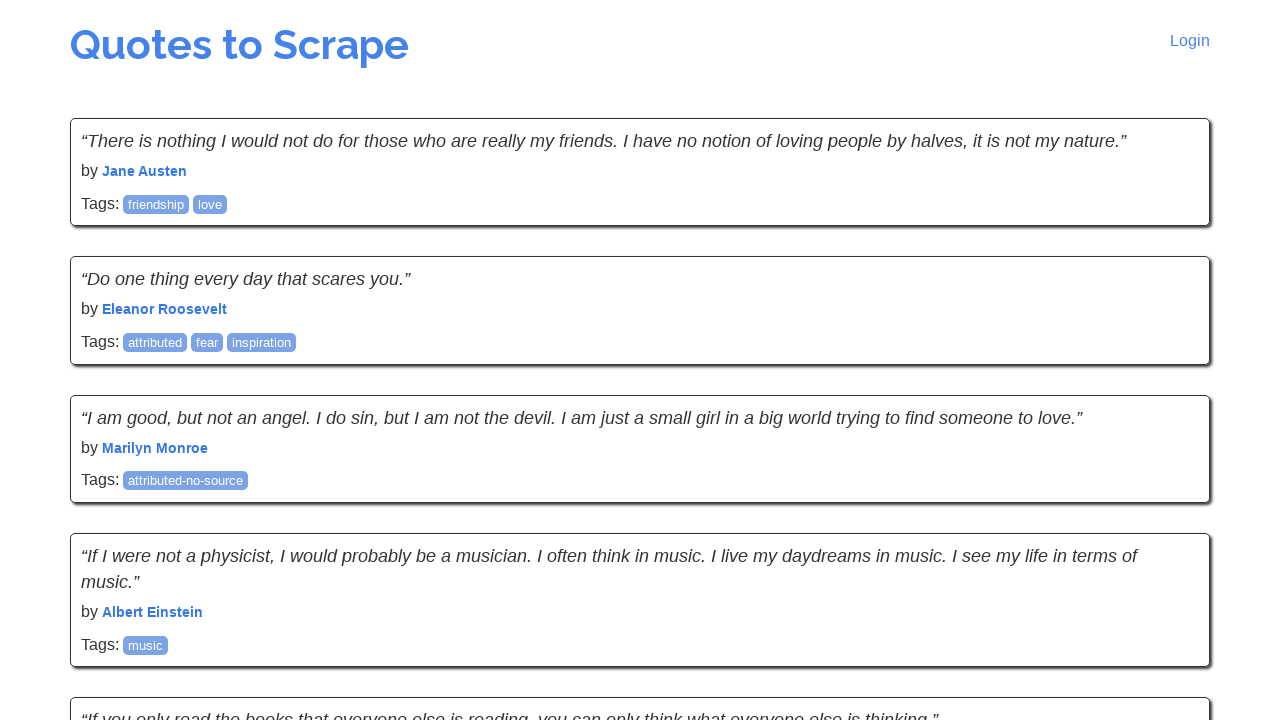

Checked if next button exists
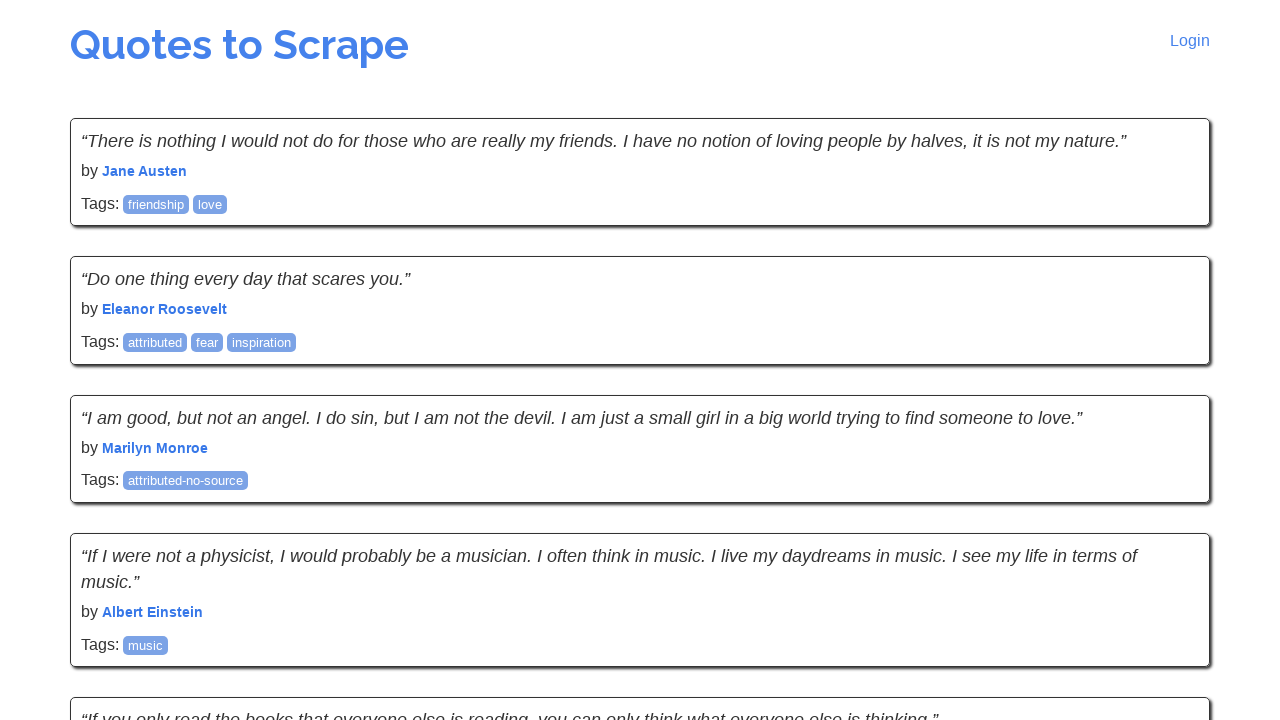

Clicked next button to load next page of quotes at (1168, 542) on li.next a
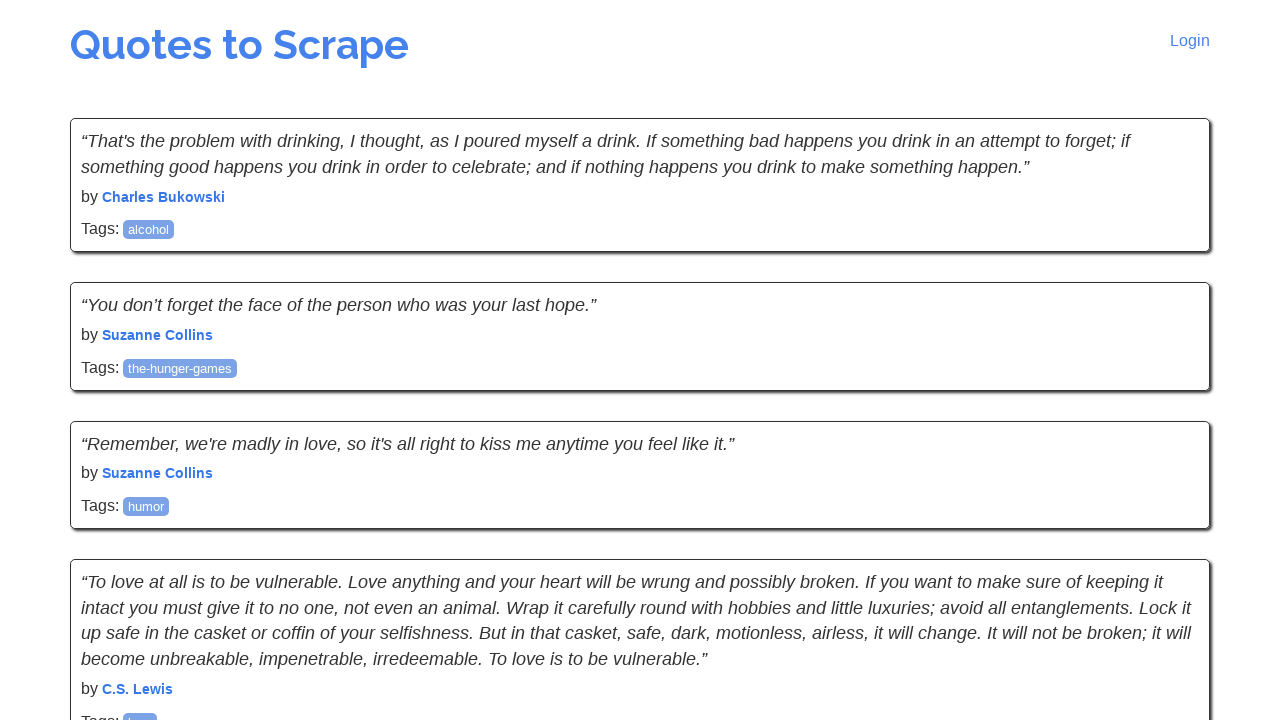

Waited for next page to load
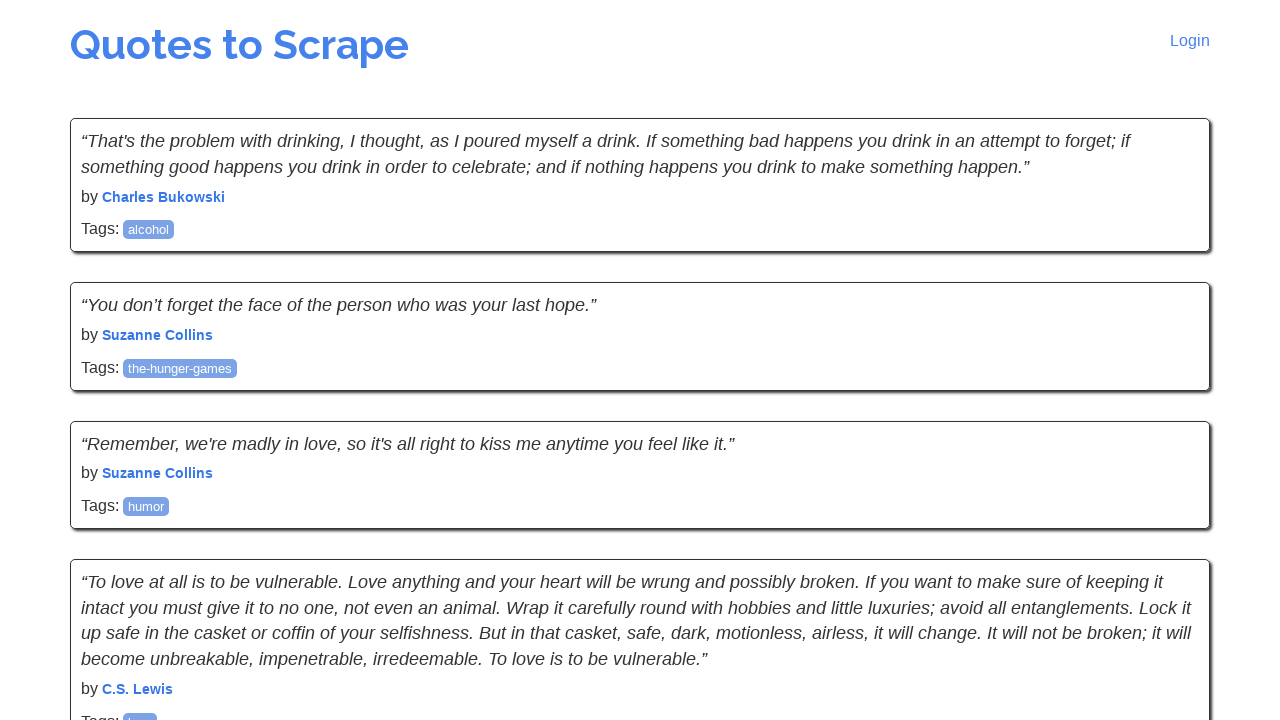

Waited for quotes to load on page
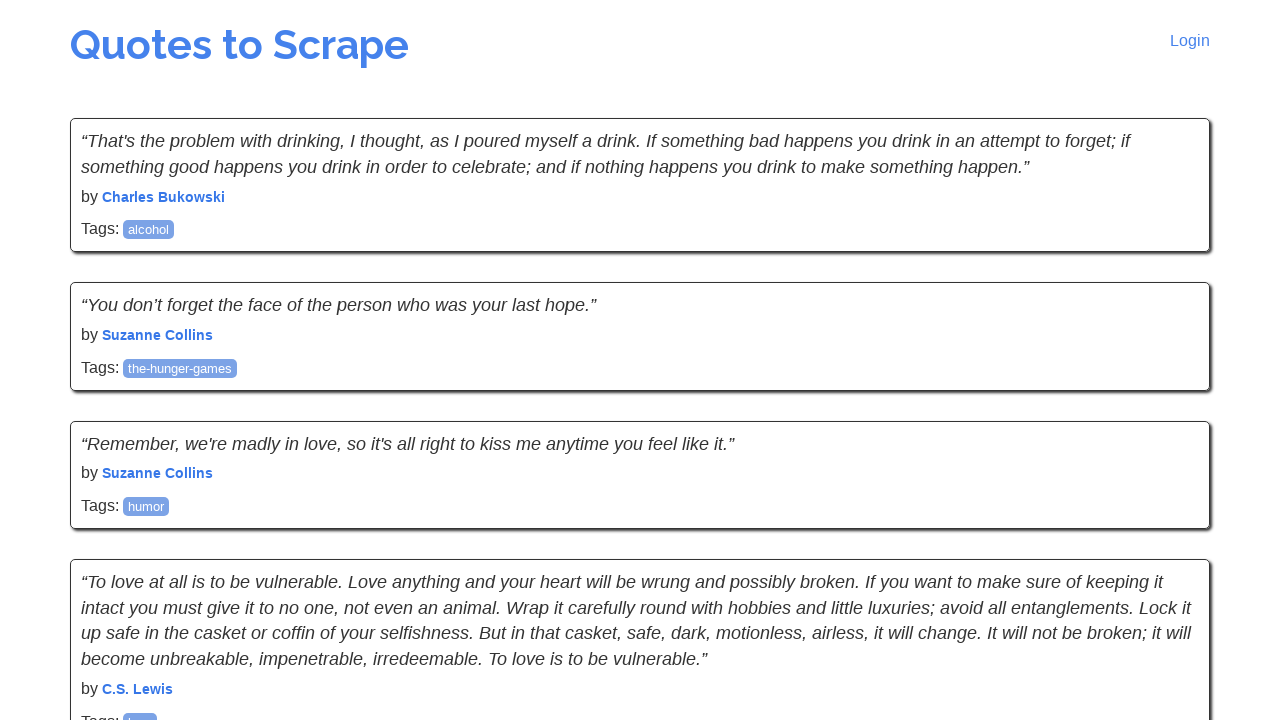

Checked if next button exists
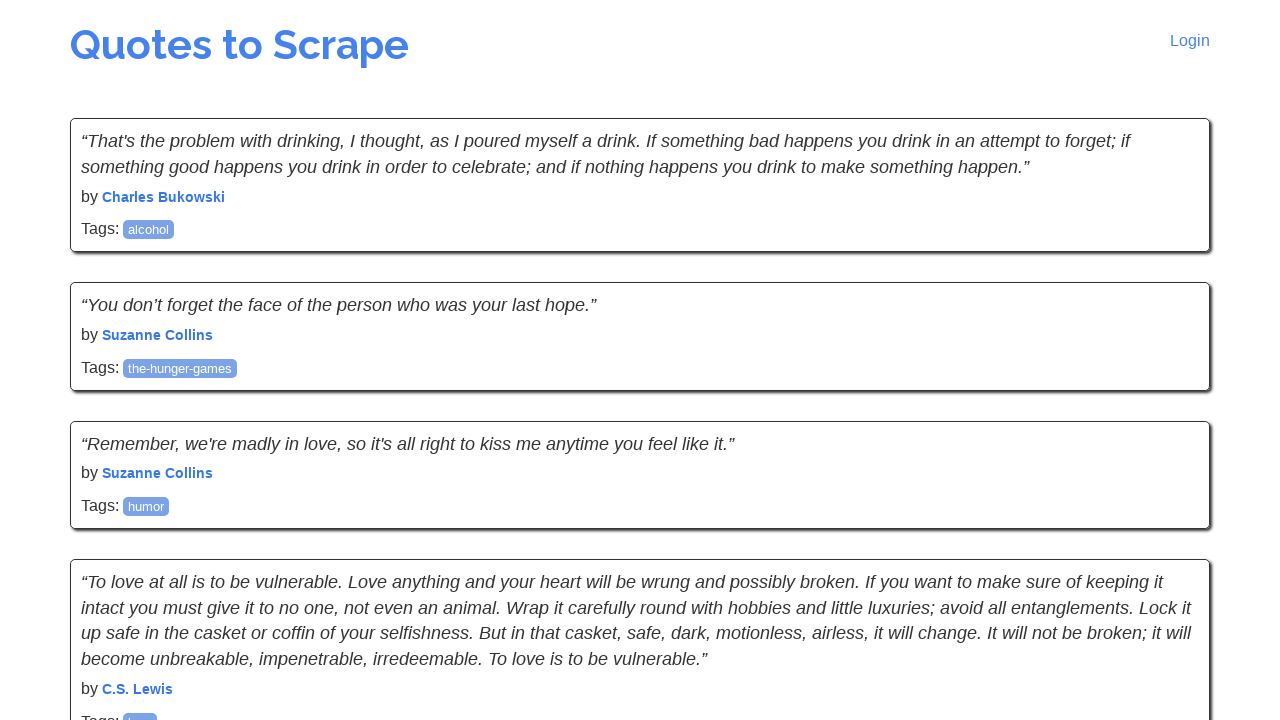

Clicked next button to load next page of quotes at (1168, 542) on li.next a
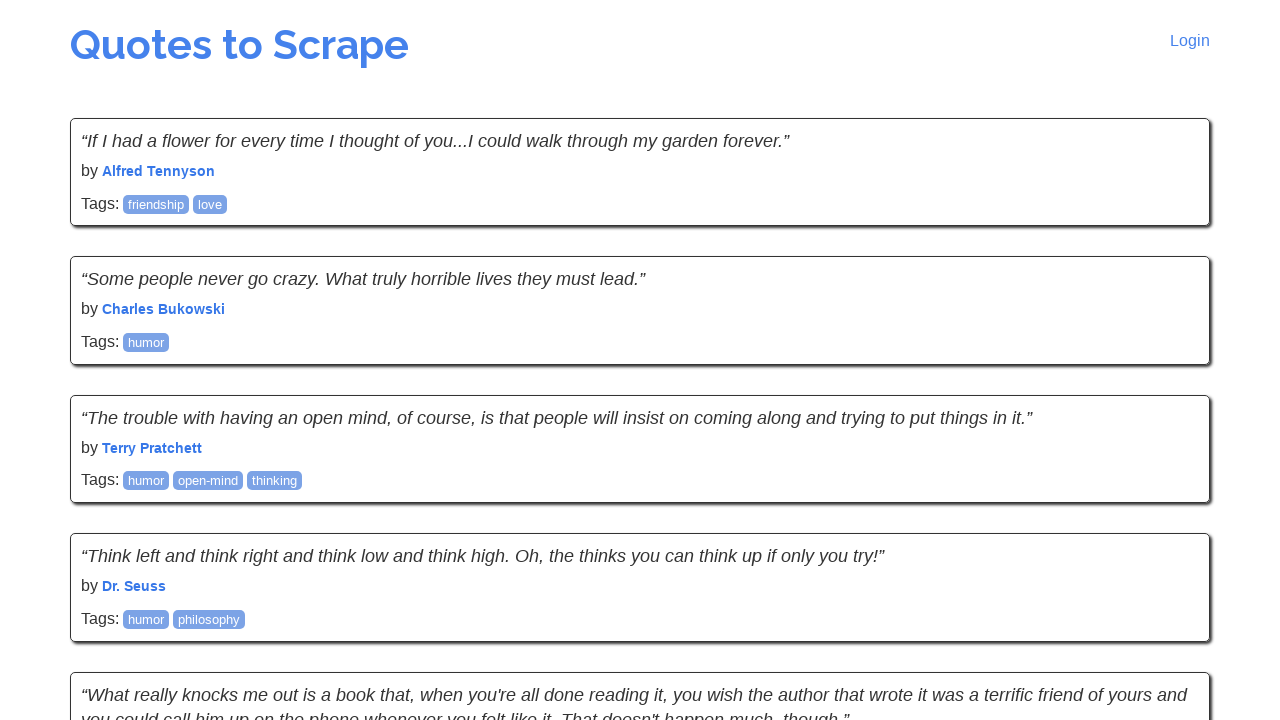

Waited for next page to load
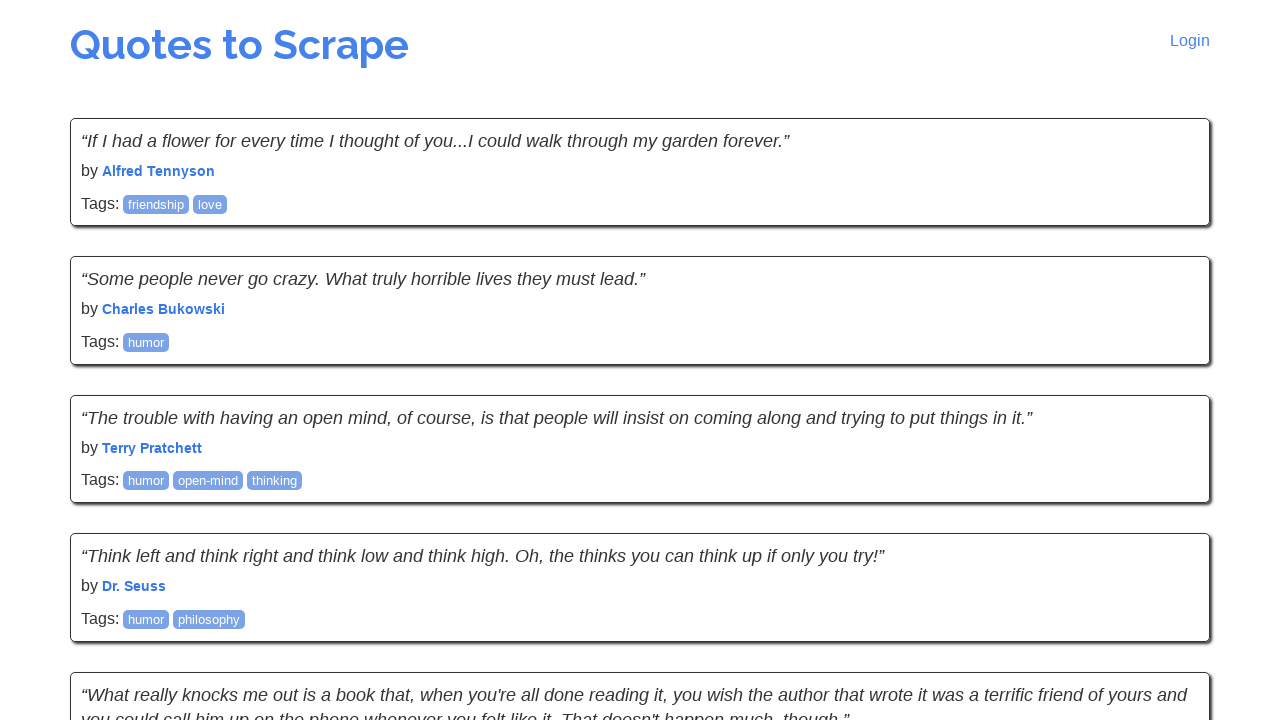

Waited for quotes to load on page
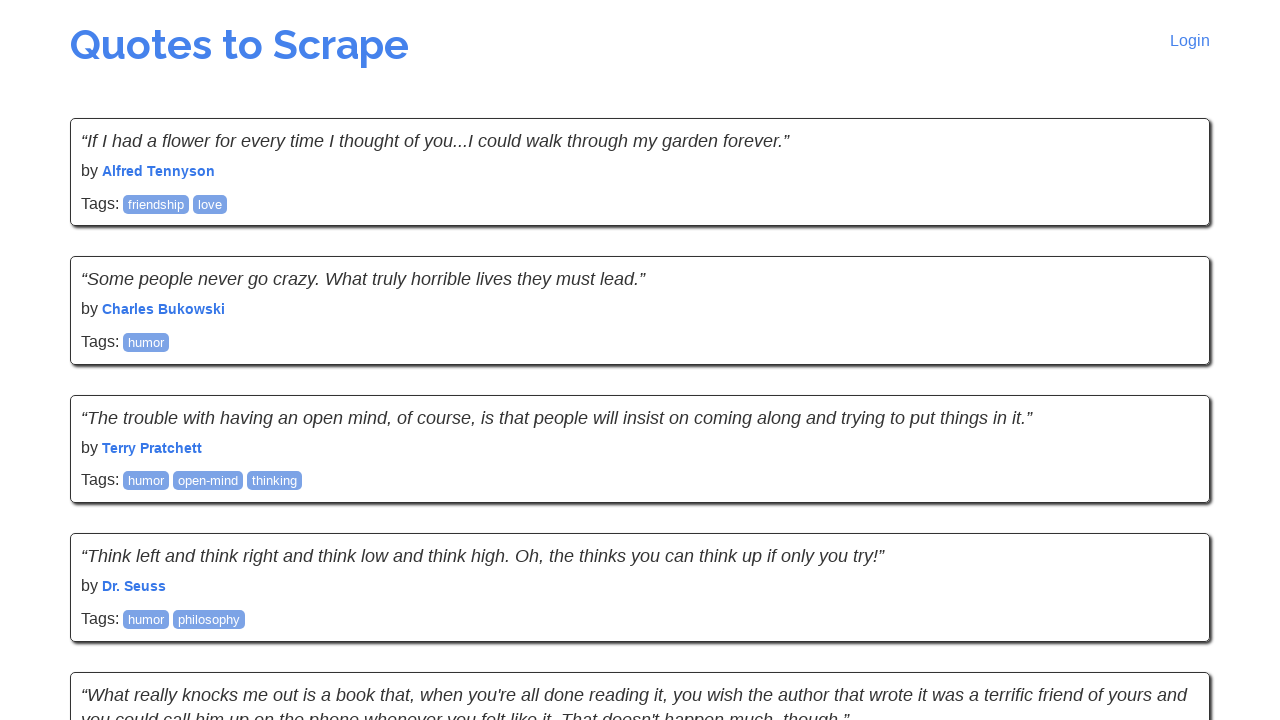

Checked if next button exists
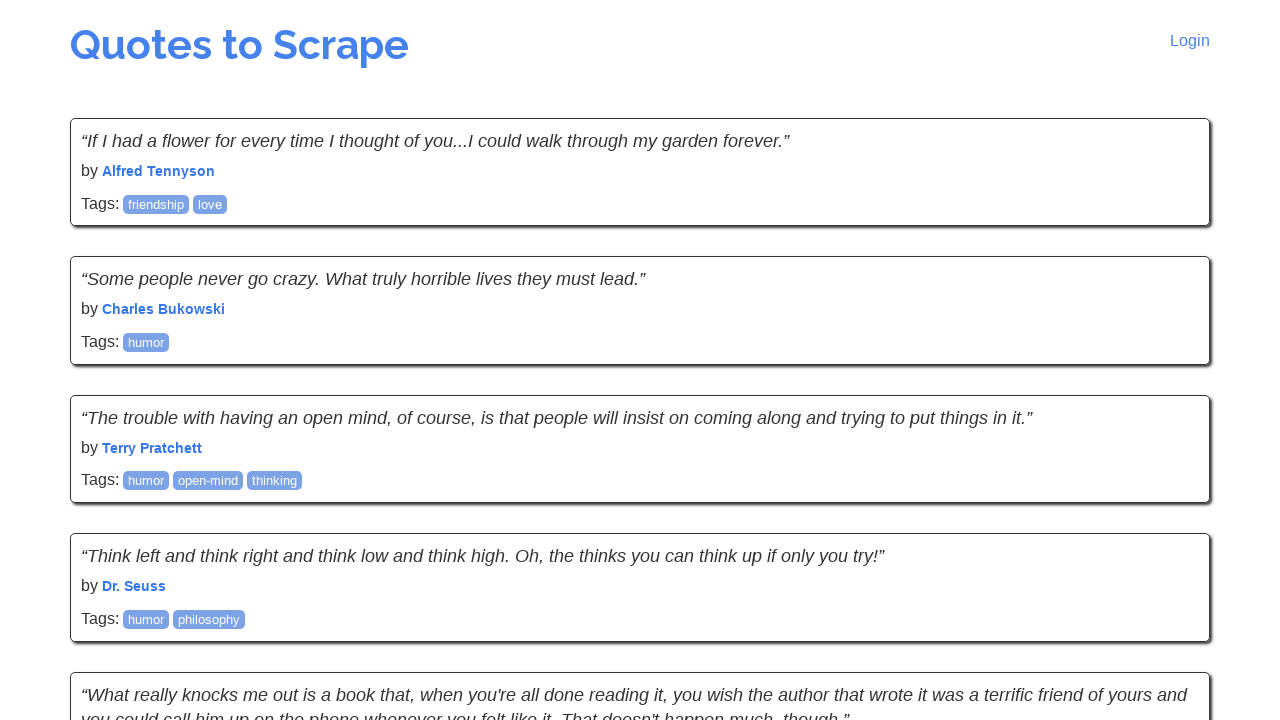

Clicked next button to load next page of quotes at (1168, 542) on li.next a
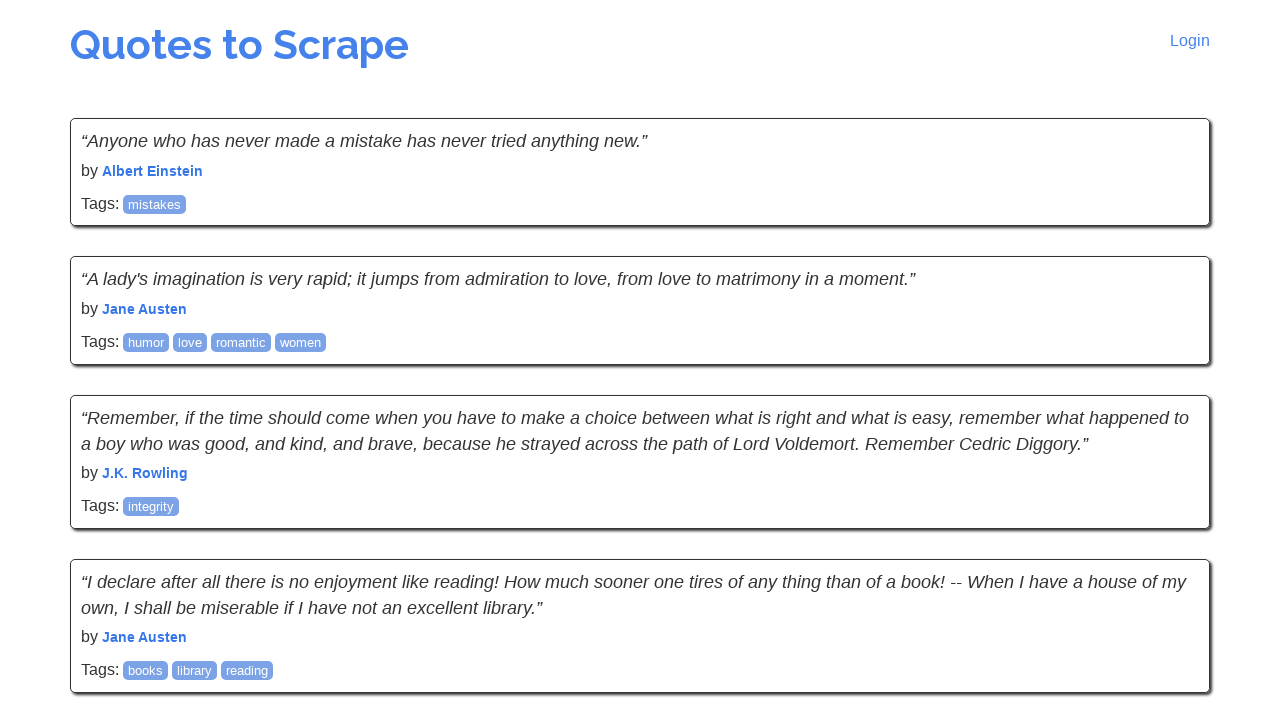

Waited for next page to load
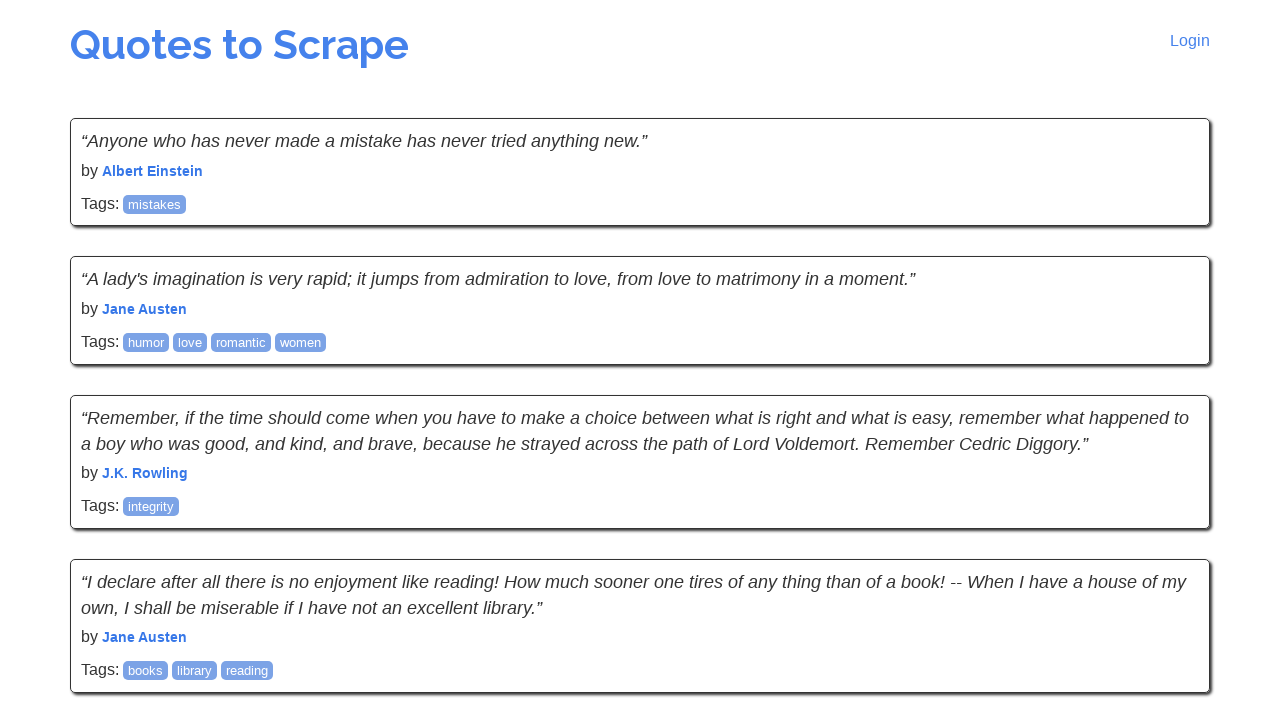

Waited for quotes to load on page
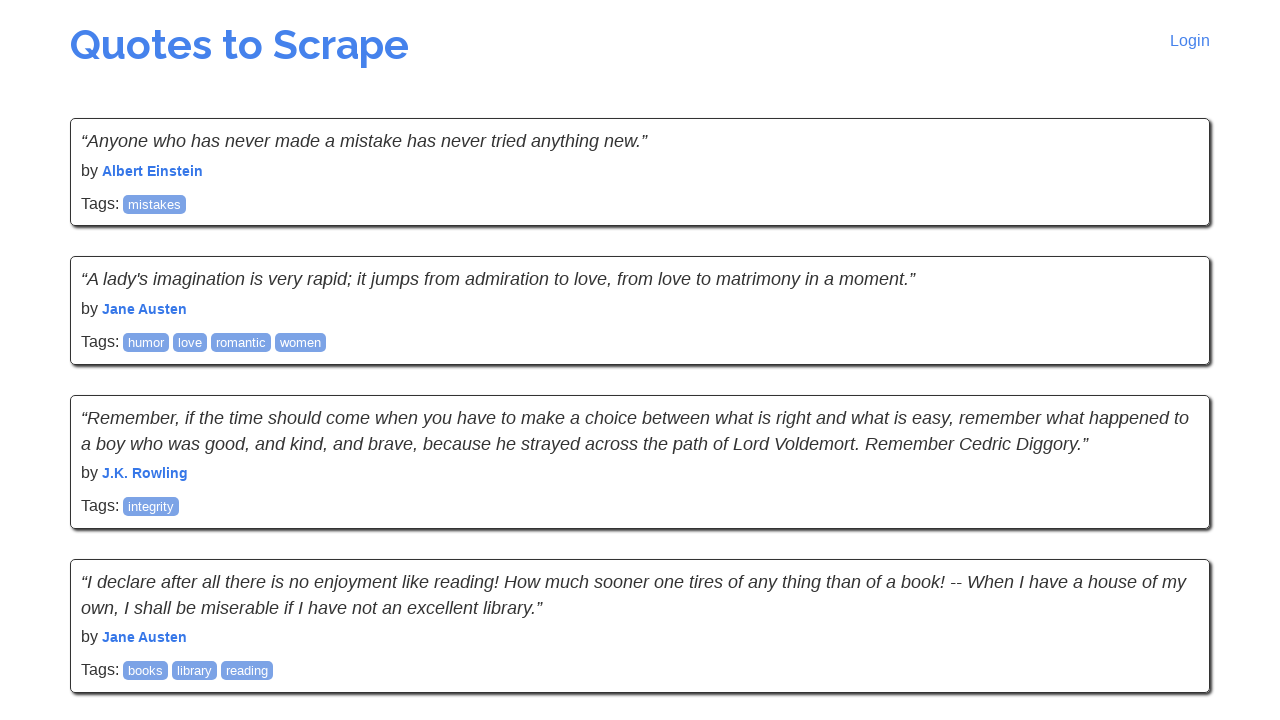

Checked if next button exists
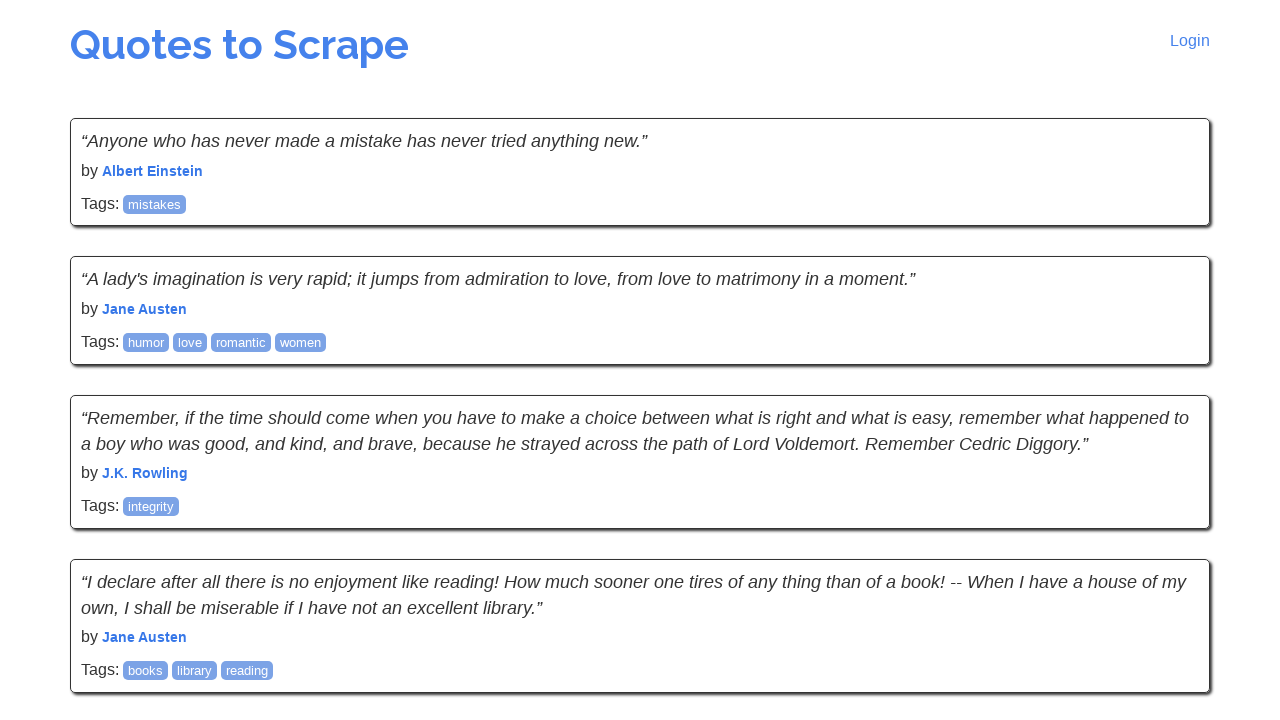

Clicked next button to load next page of quotes at (1168, 542) on li.next a
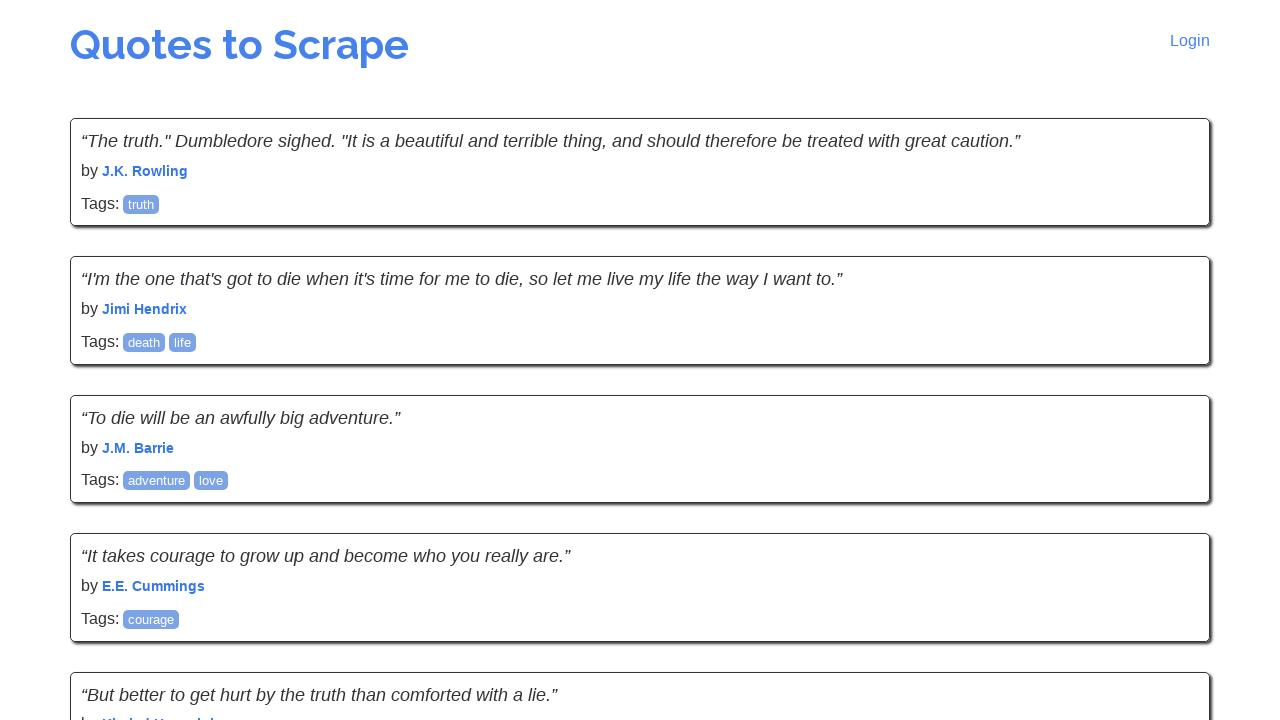

Waited for next page to load
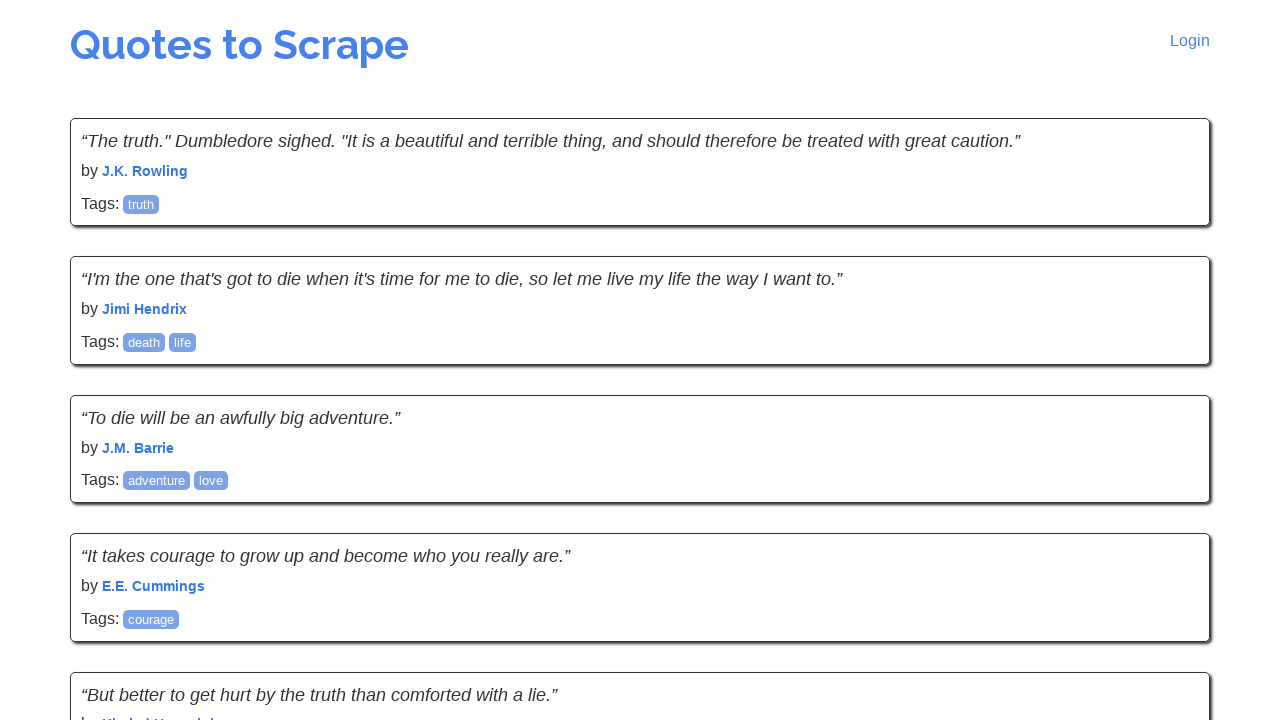

Waited for quotes to load on page
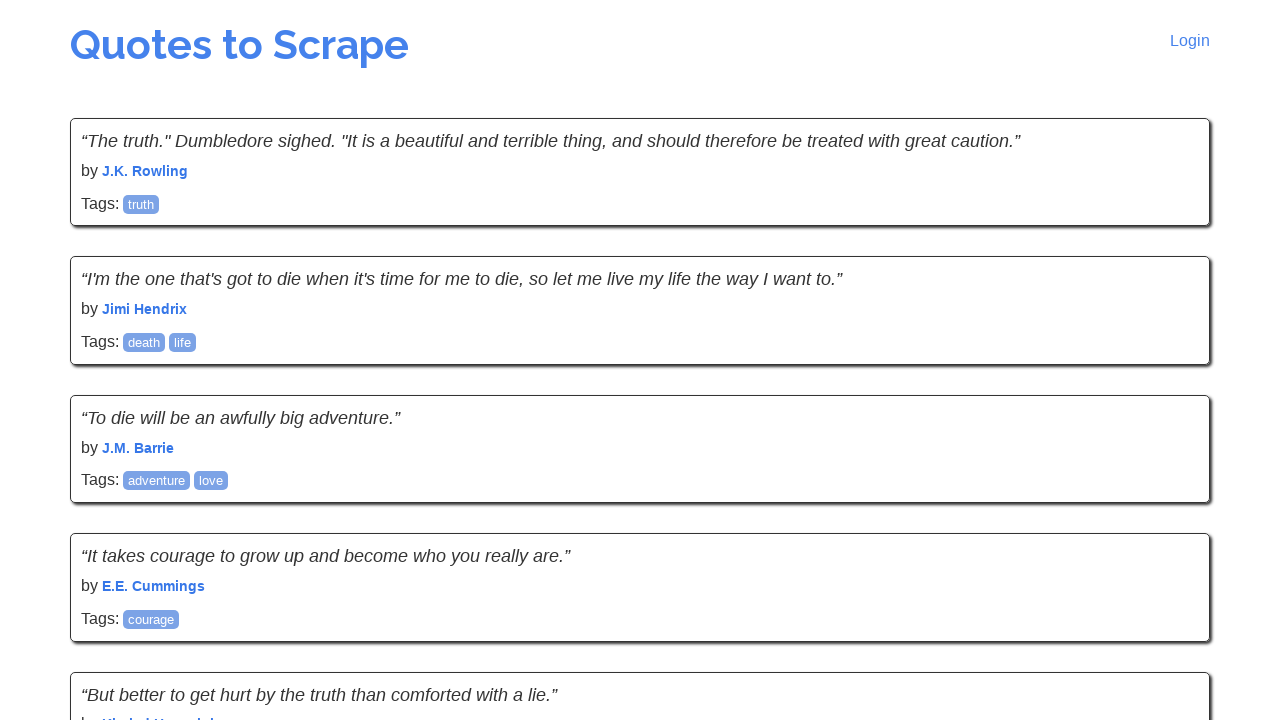

Checked if next button exists
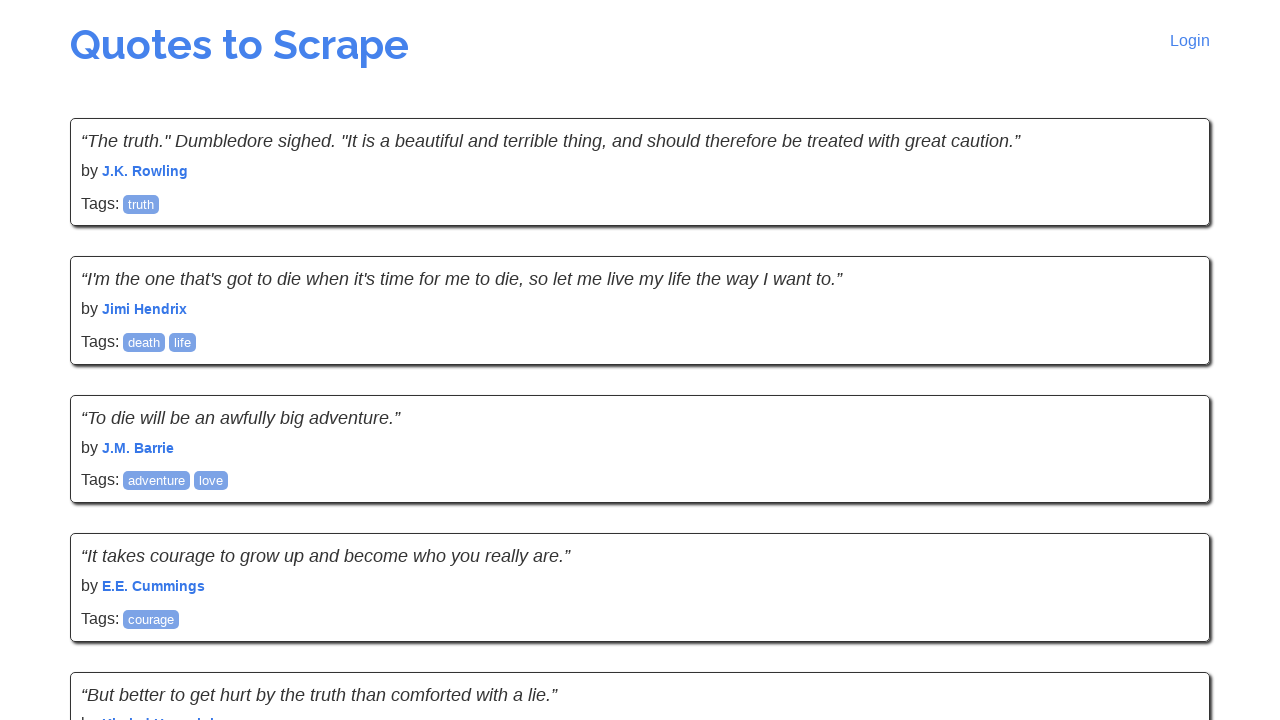

No more pages available - reached end of pagination
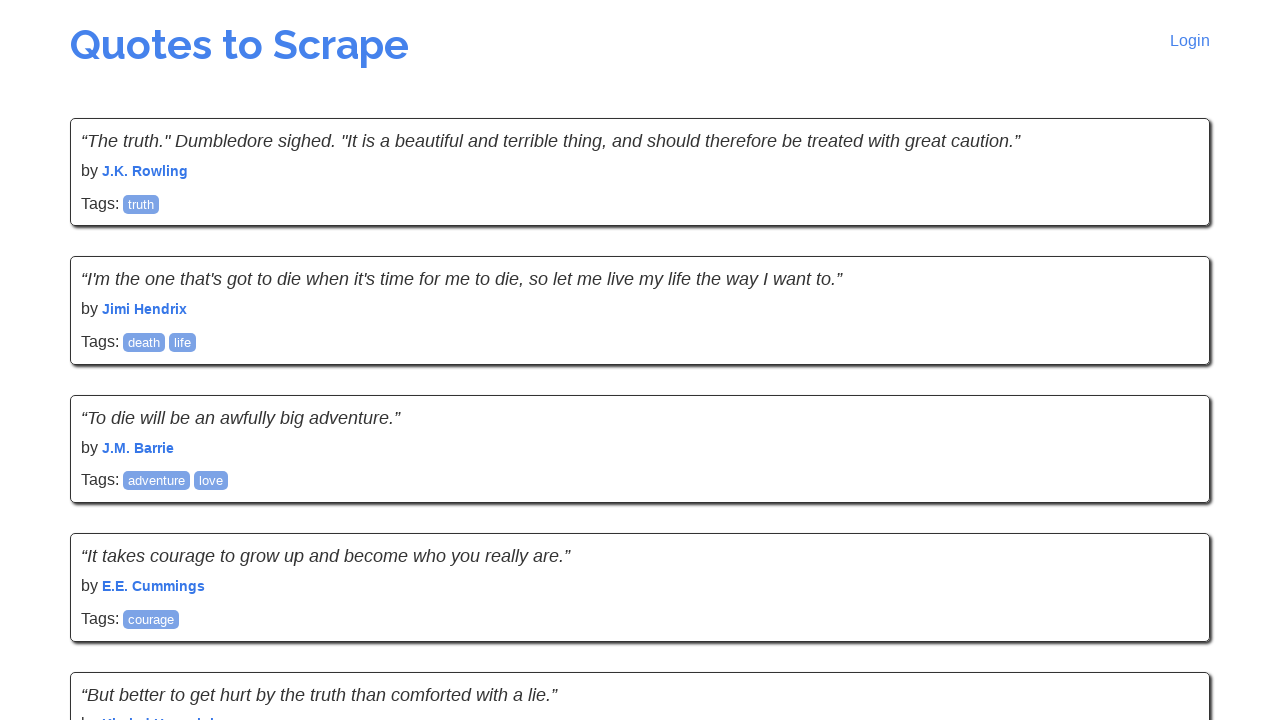

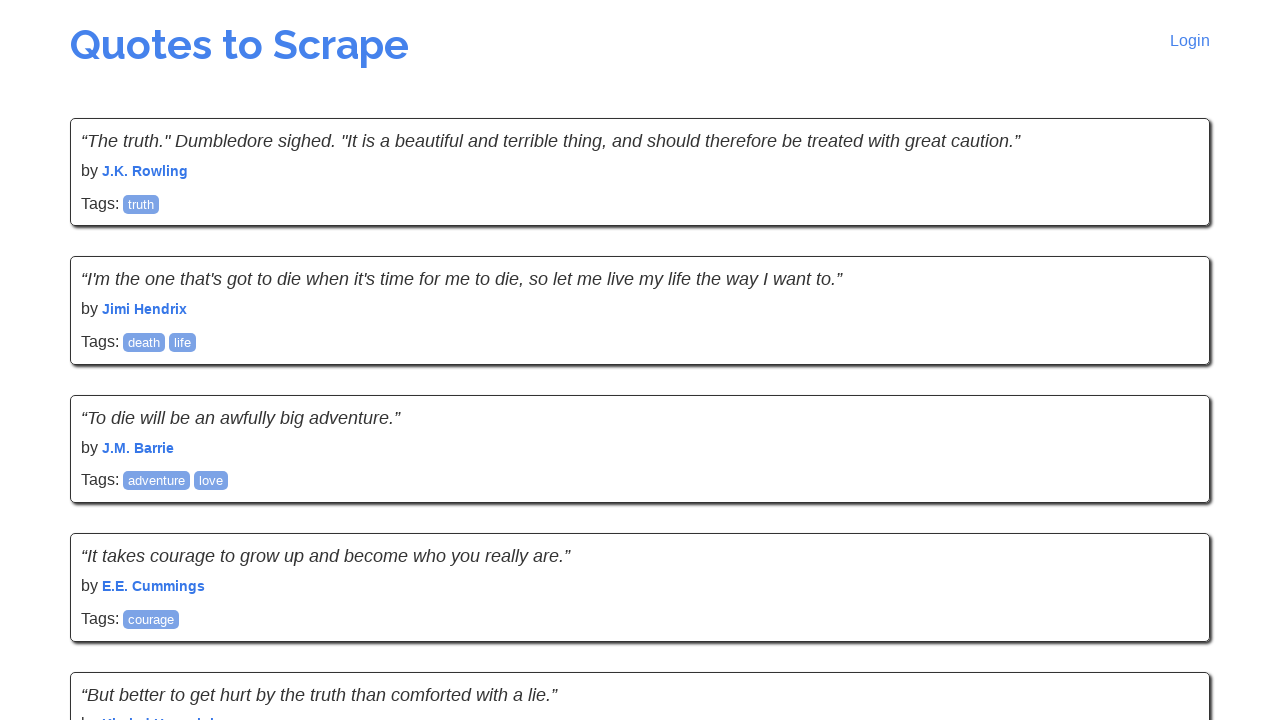